Tests the zipcode delivery checker form on Luleå page with various valid and invalid inputs

Starting URL: https://ntig-uppsala.github.io/pizzeria-rafiki/lulea.html

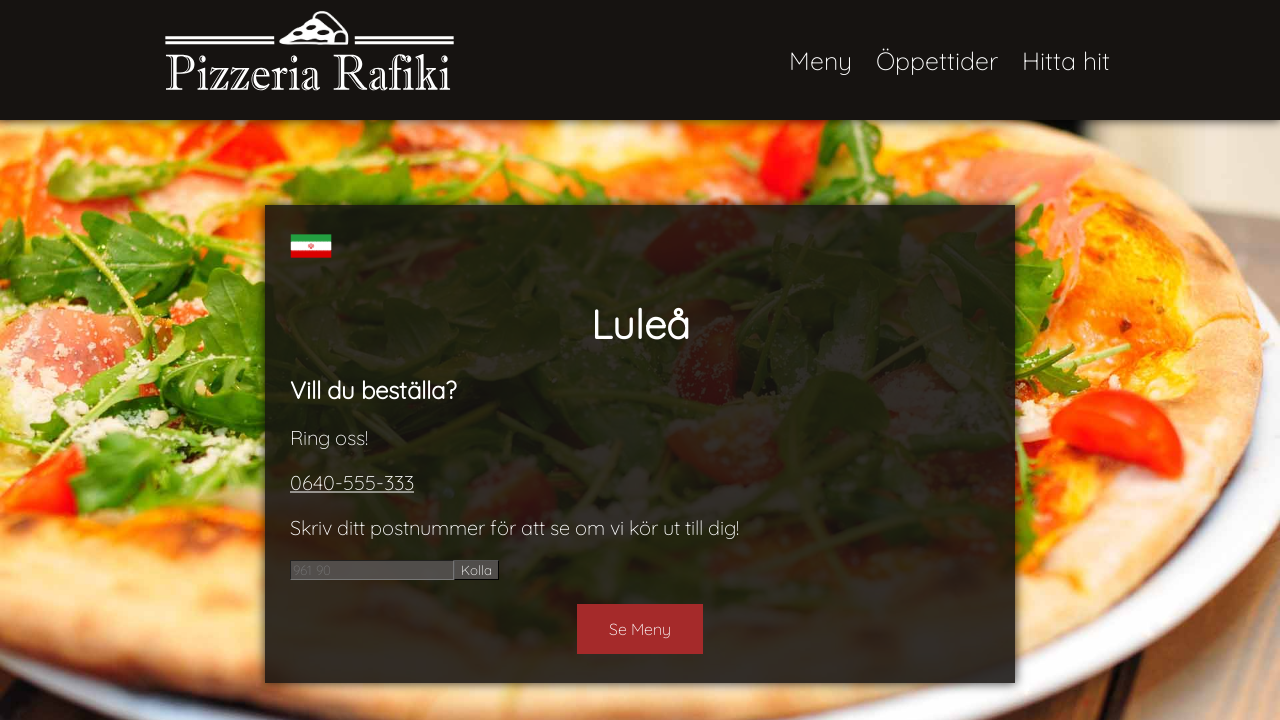

Navigated to Luleå zipcode delivery checker page
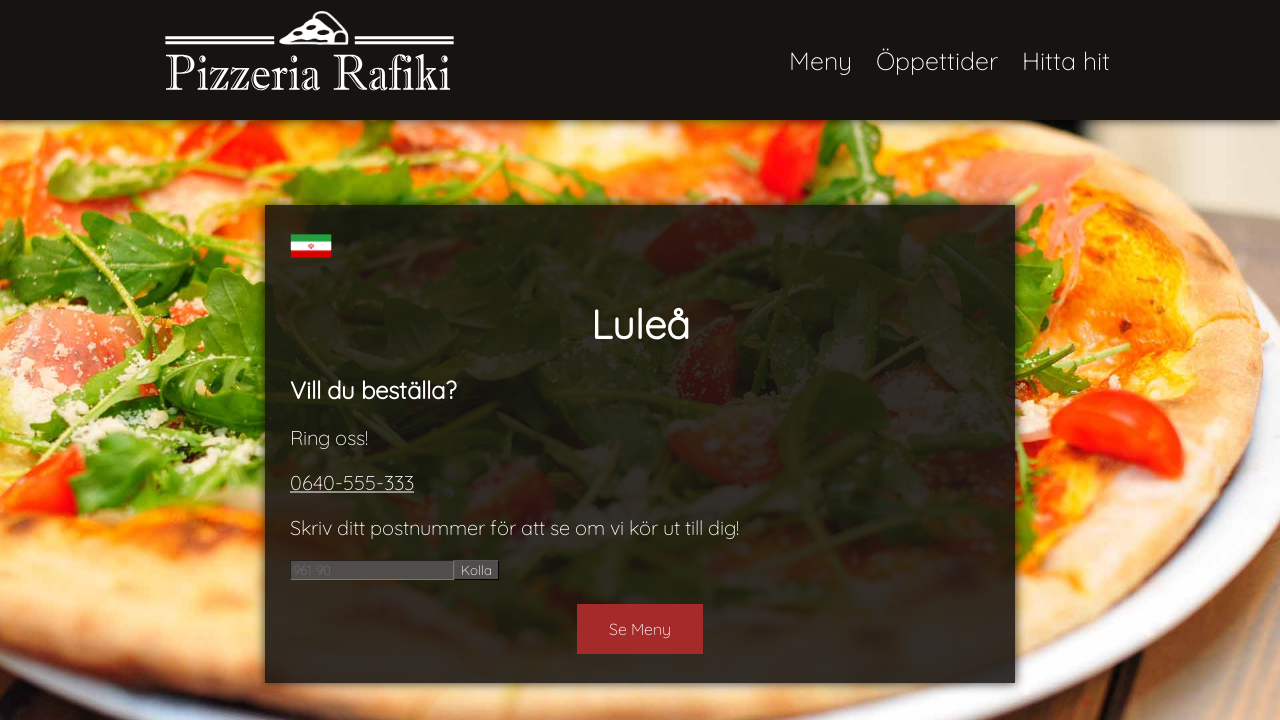

Zipcode input field loaded
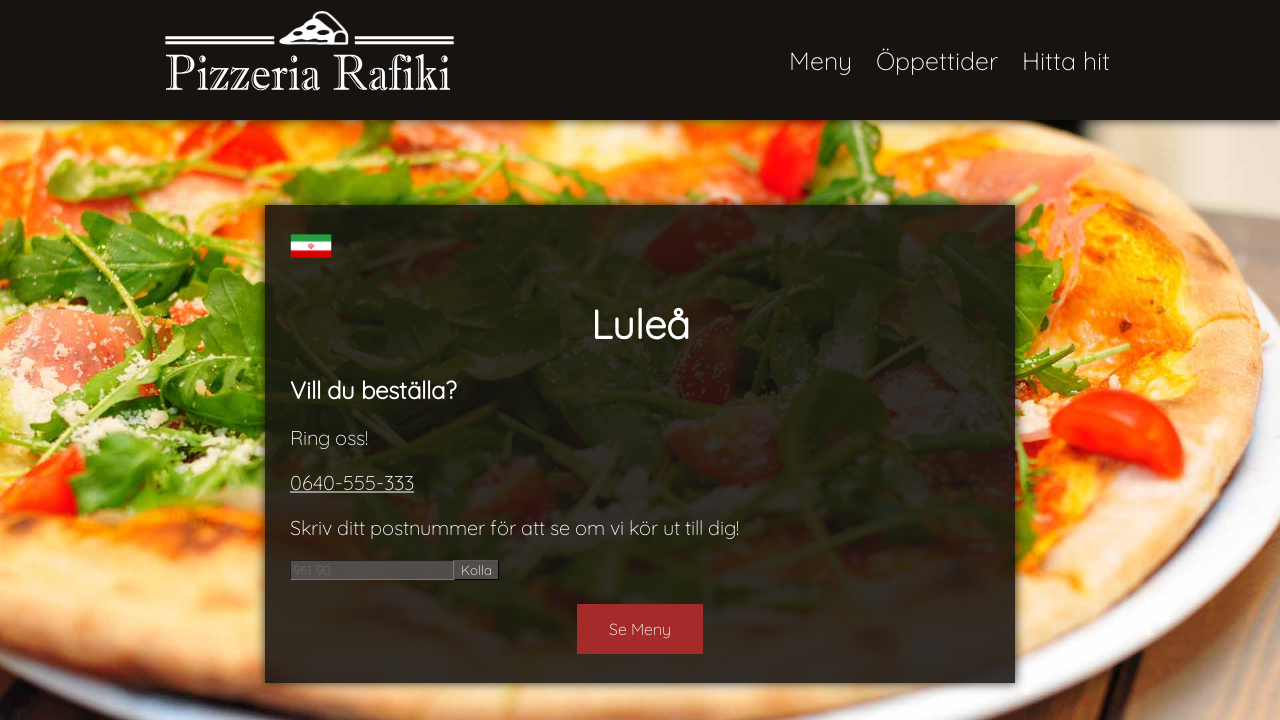

Submit button loaded
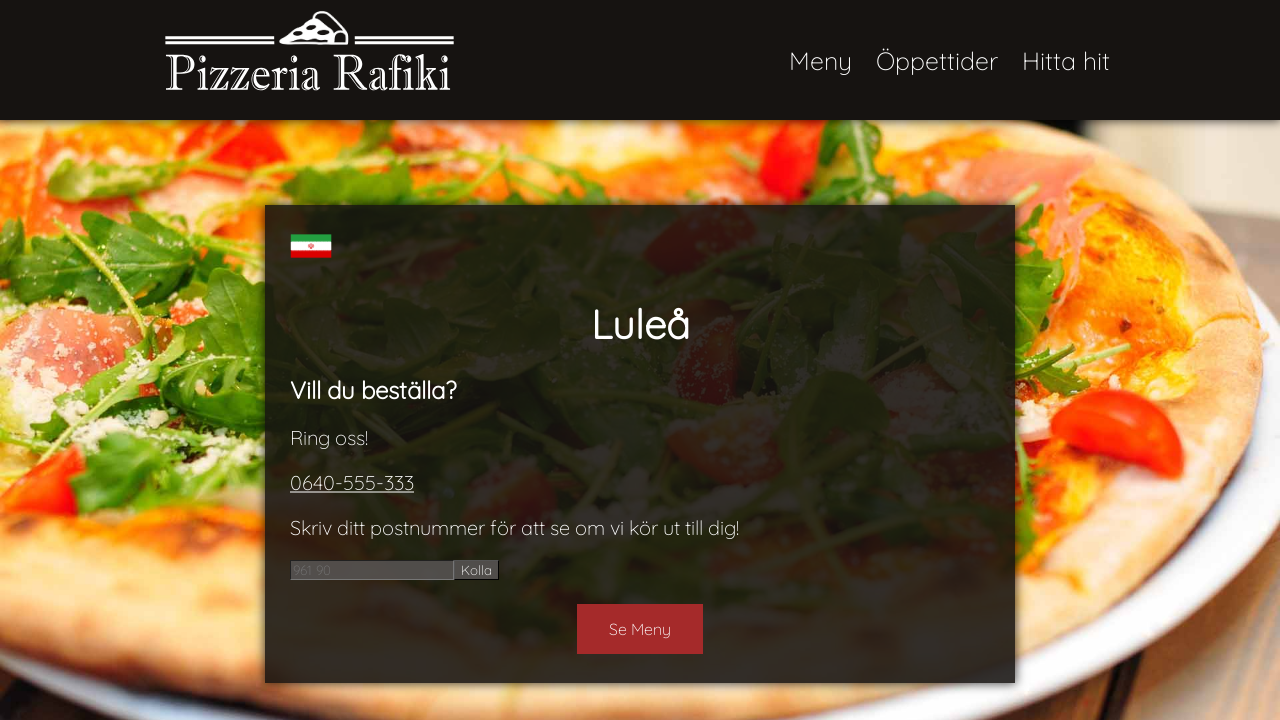

Cleared zipcode input field on #number
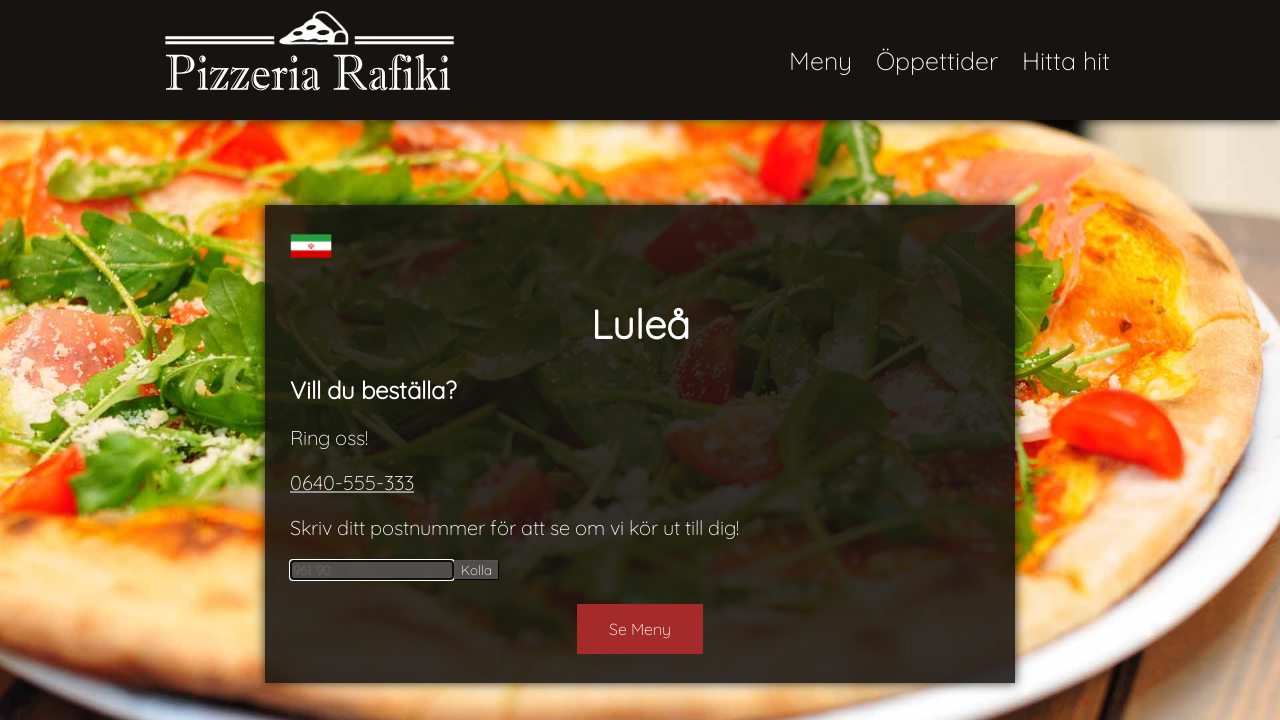

Entered zipcode '-12345' into input field on #number
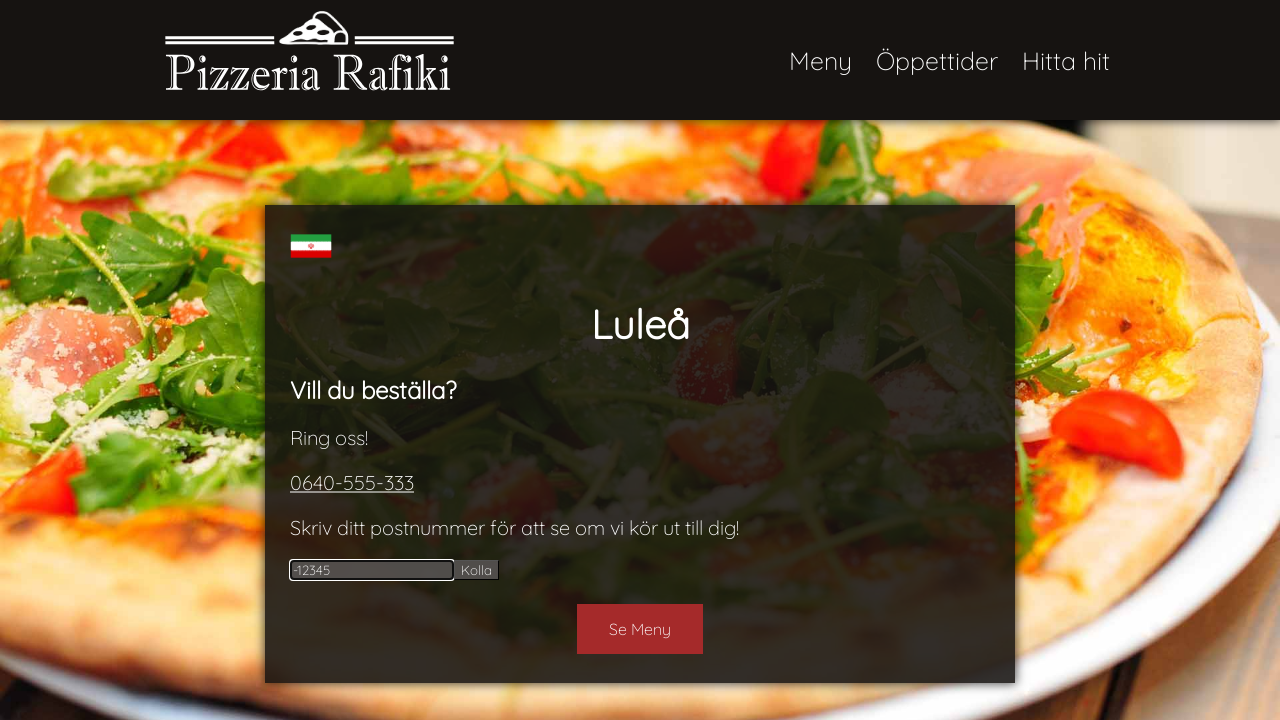

Clicked submit button for zipcode '-12345' at (476, 570) on #submit
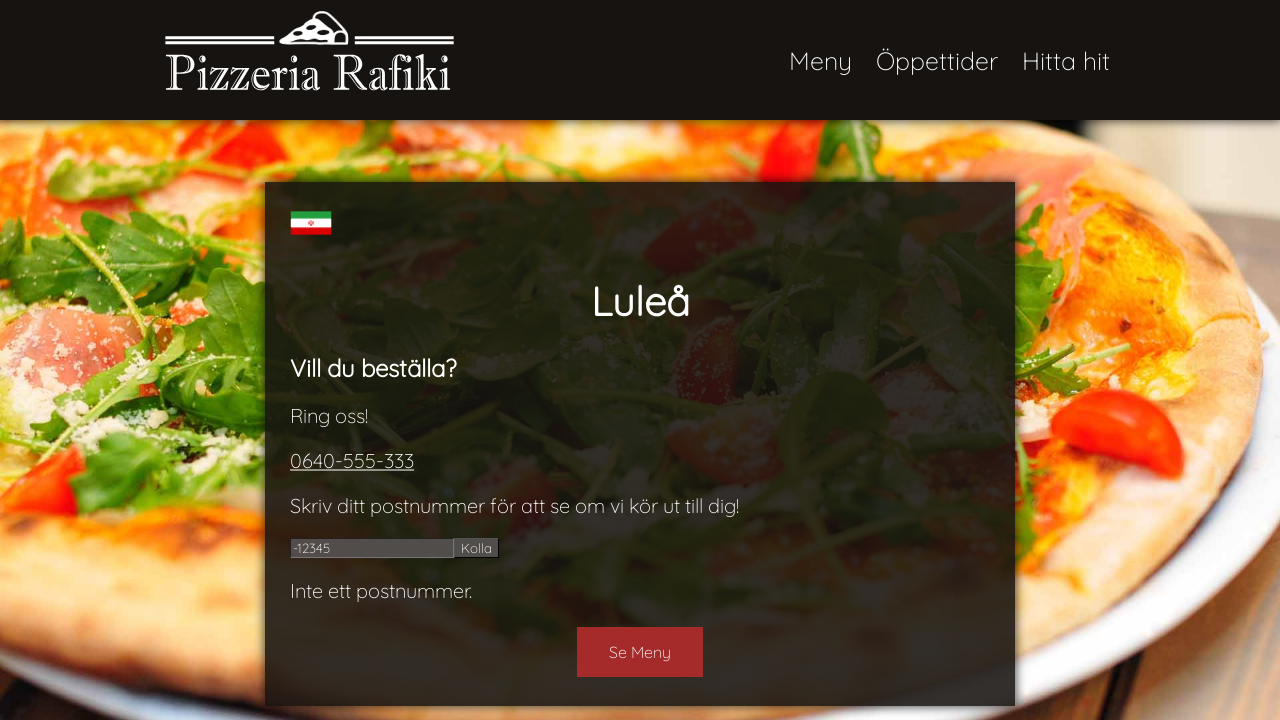

Retrieved response message: 'Skriv ditt postnummer för att se om vi kör ut till dig!

Inte ett postnummer.' for zipcode '-12345'
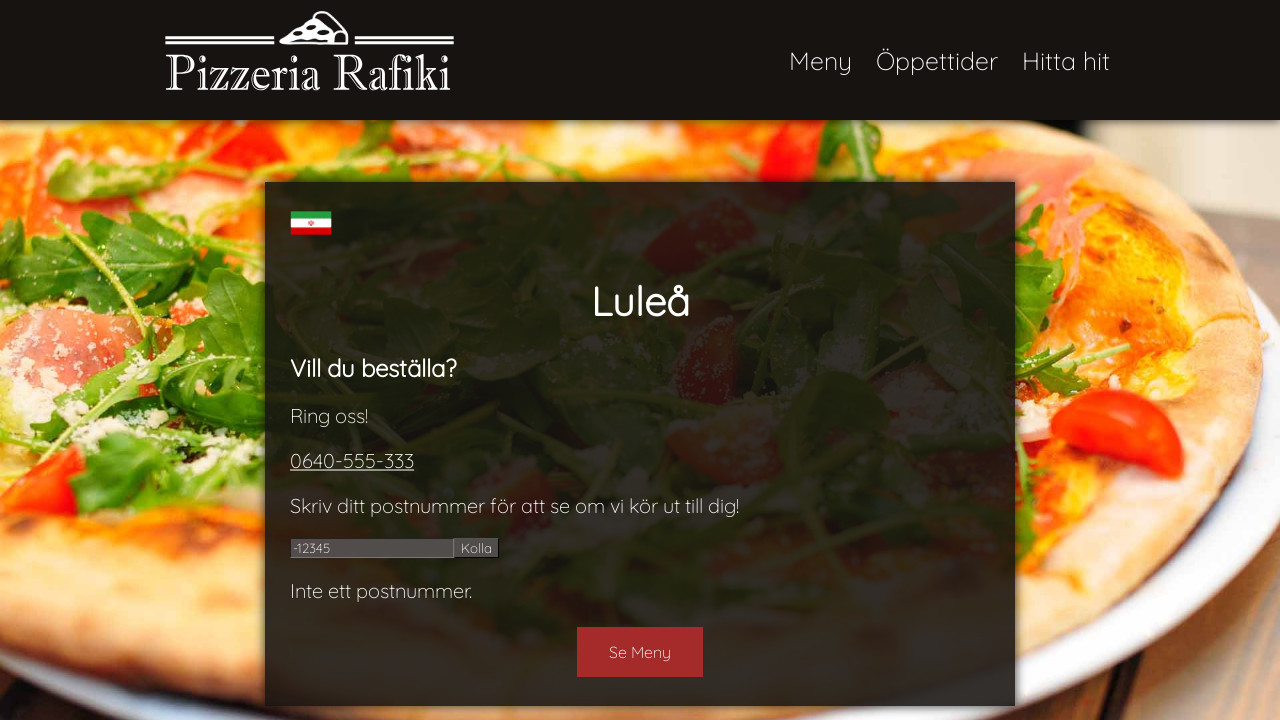

Verified expected message 'Inte ett postnummer.' appears in response
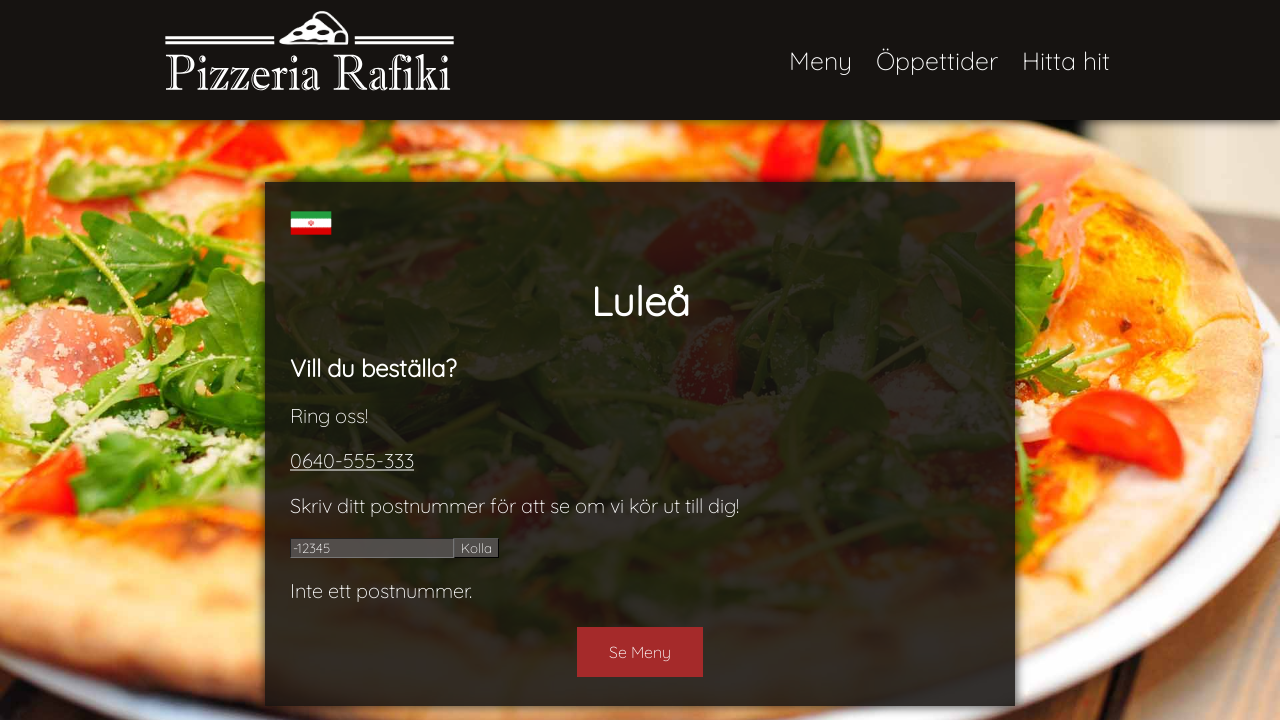

Cleared zipcode input field on #number
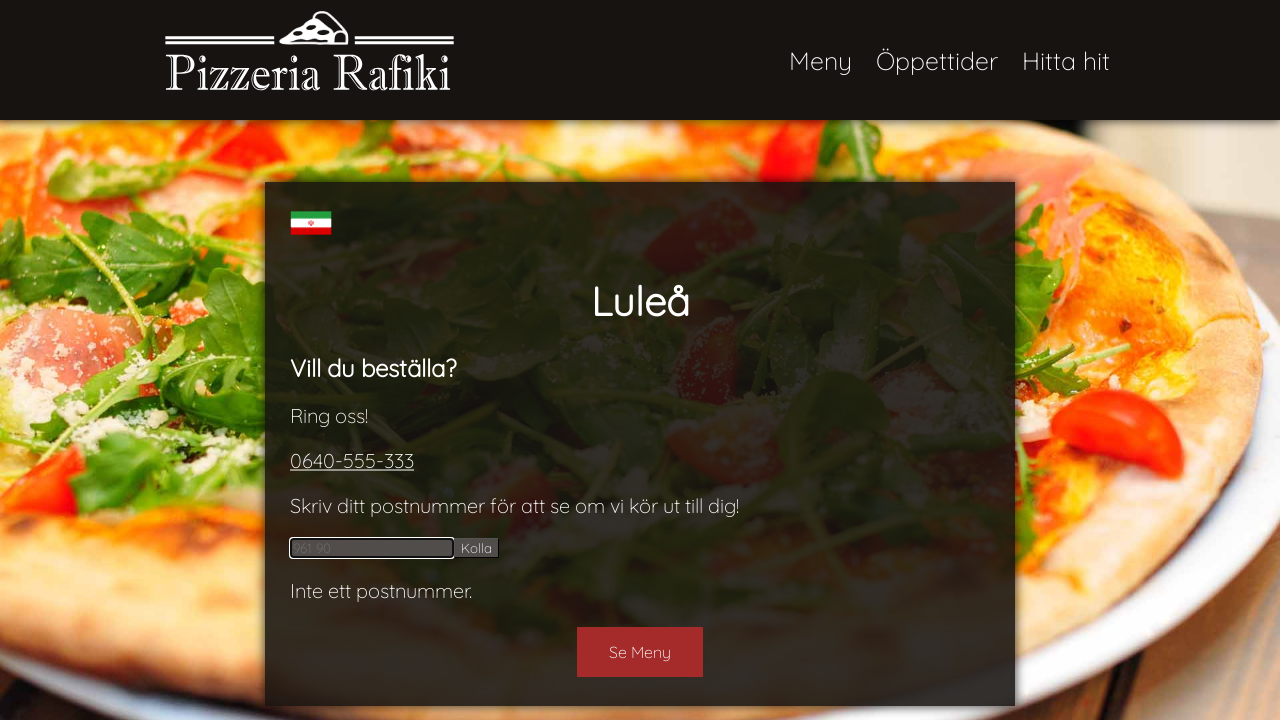

Entered zipcode 'a12345' into input field on #number
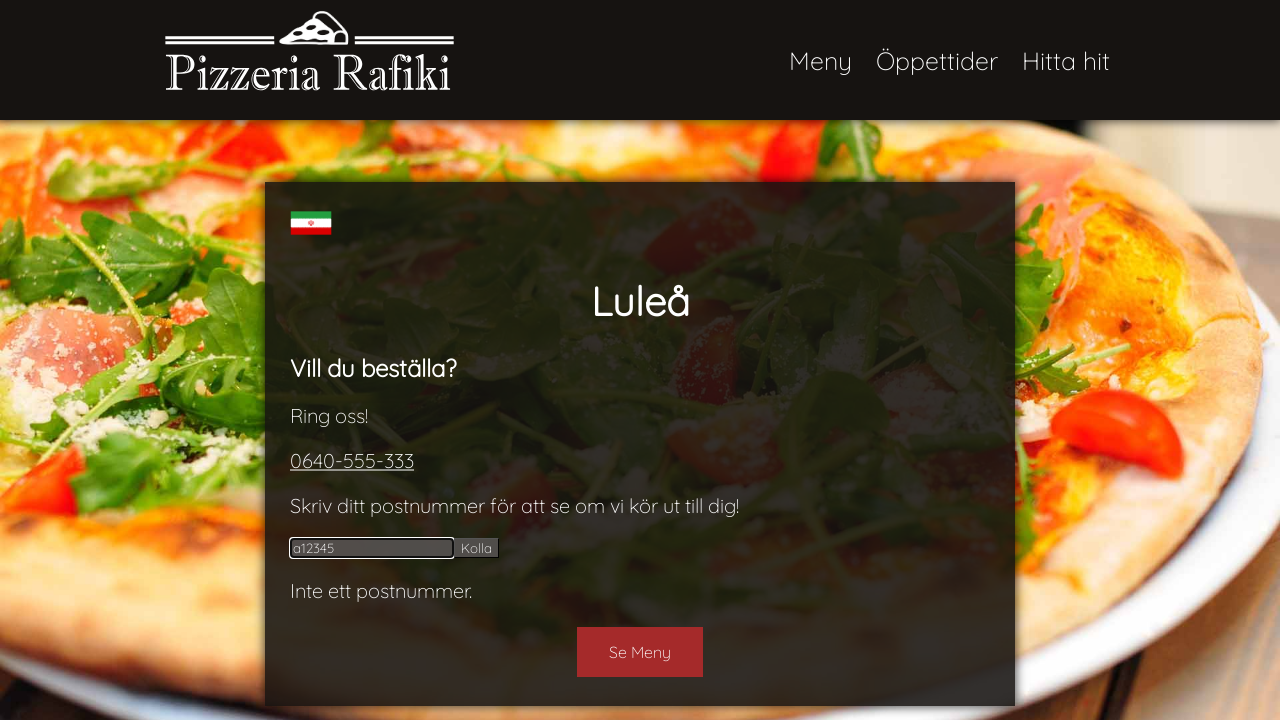

Clicked submit button for zipcode 'a12345' at (476, 548) on #submit
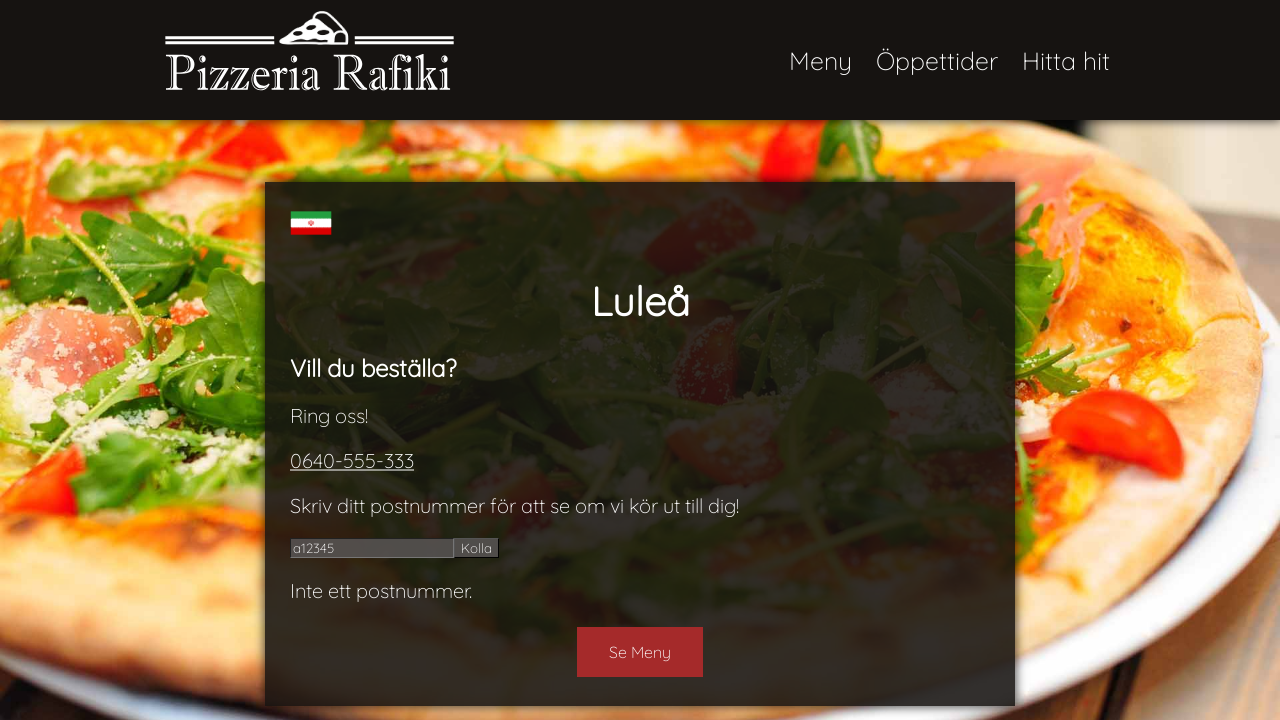

Retrieved response message: 'Skriv ditt postnummer för att se om vi kör ut till dig!

Inte ett postnummer.' for zipcode 'a12345'
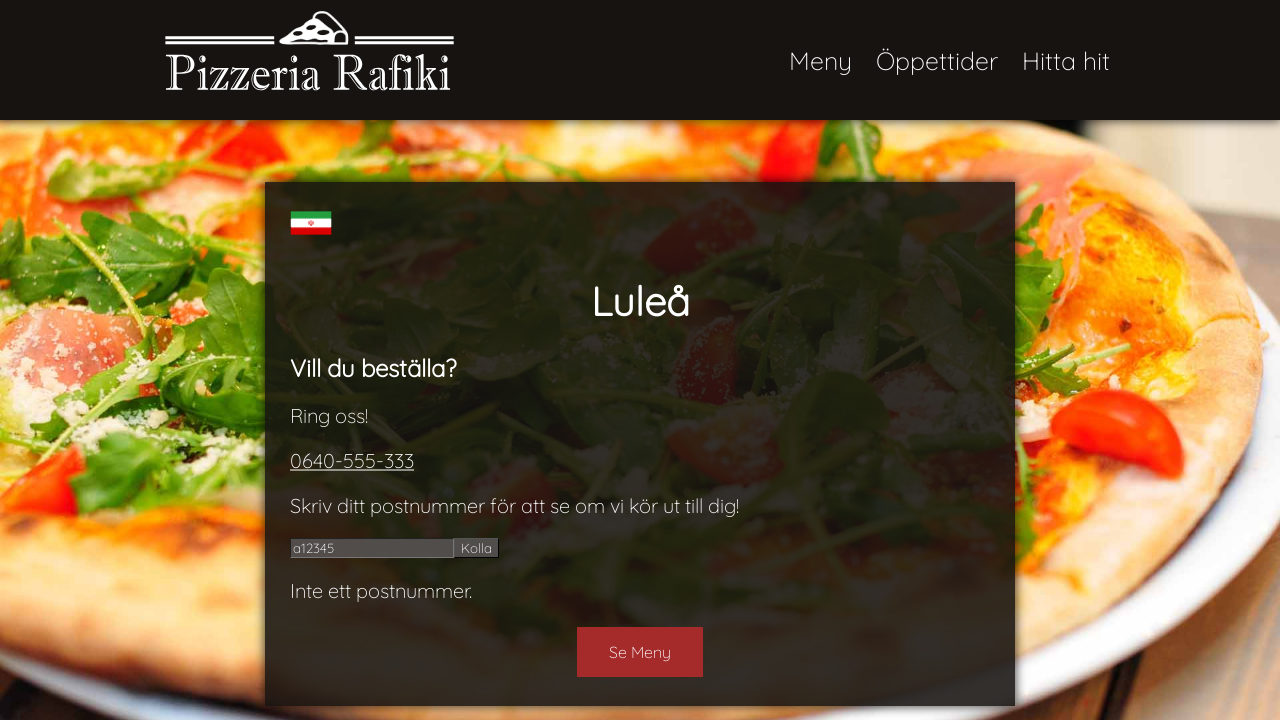

Verified expected message 'Inte ett postnummer.' appears in response
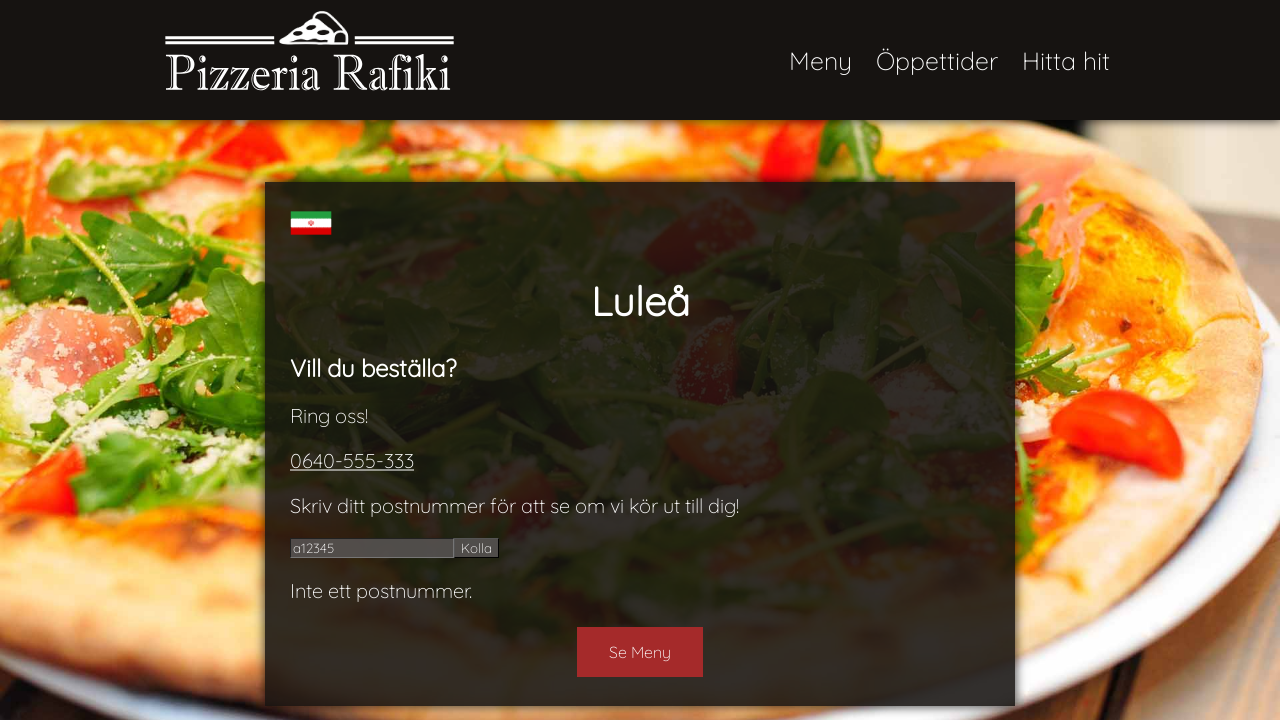

Cleared zipcode input field on #number
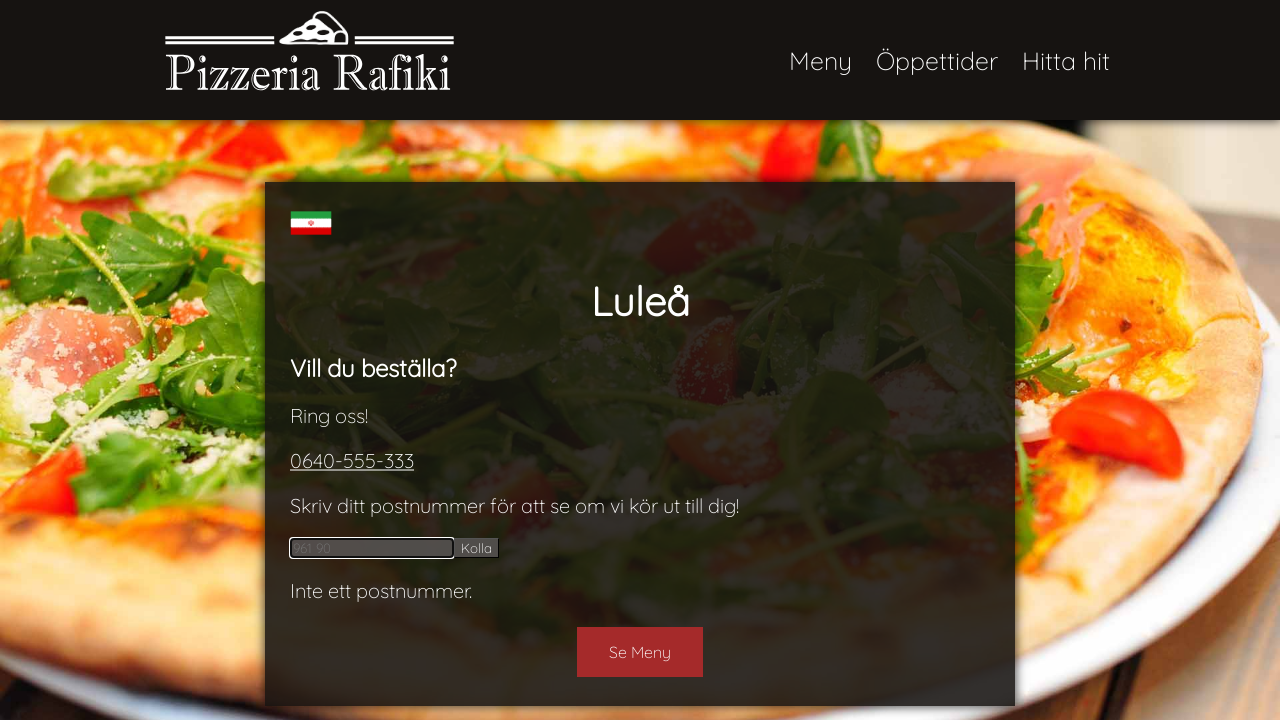

Entered zipcode '1' into input field on #number
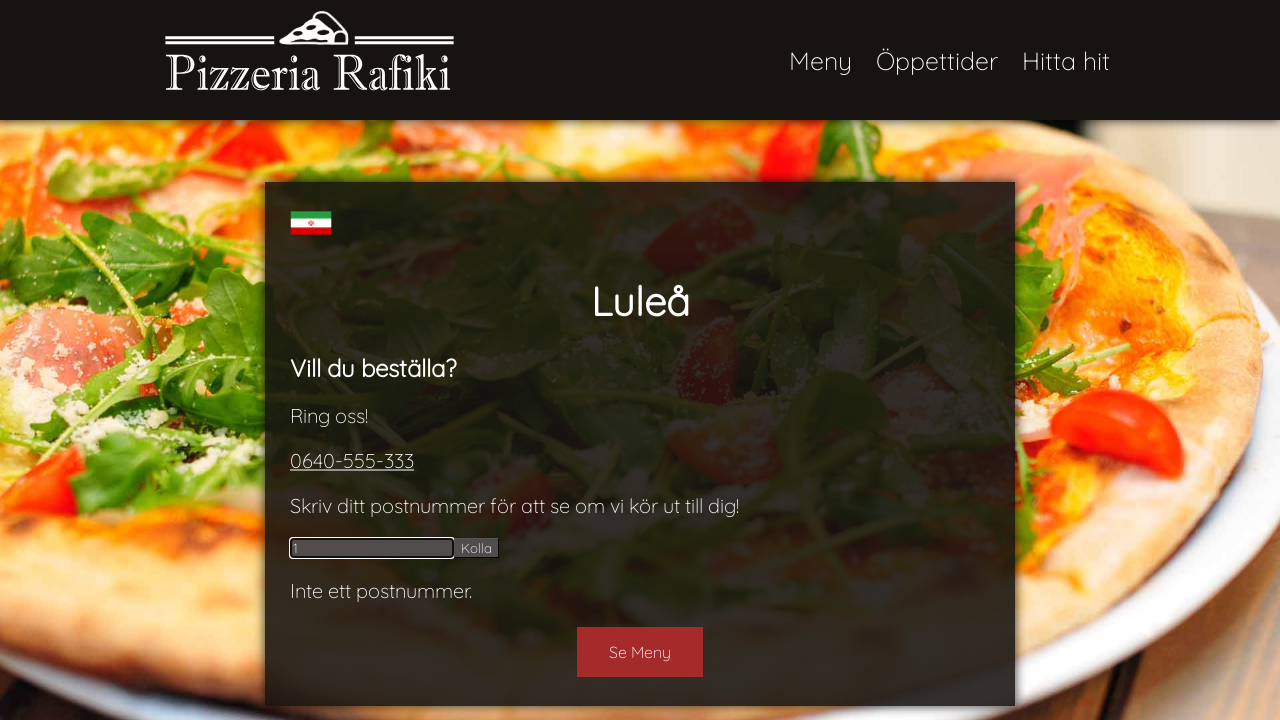

Clicked submit button for zipcode '1' at (476, 548) on #submit
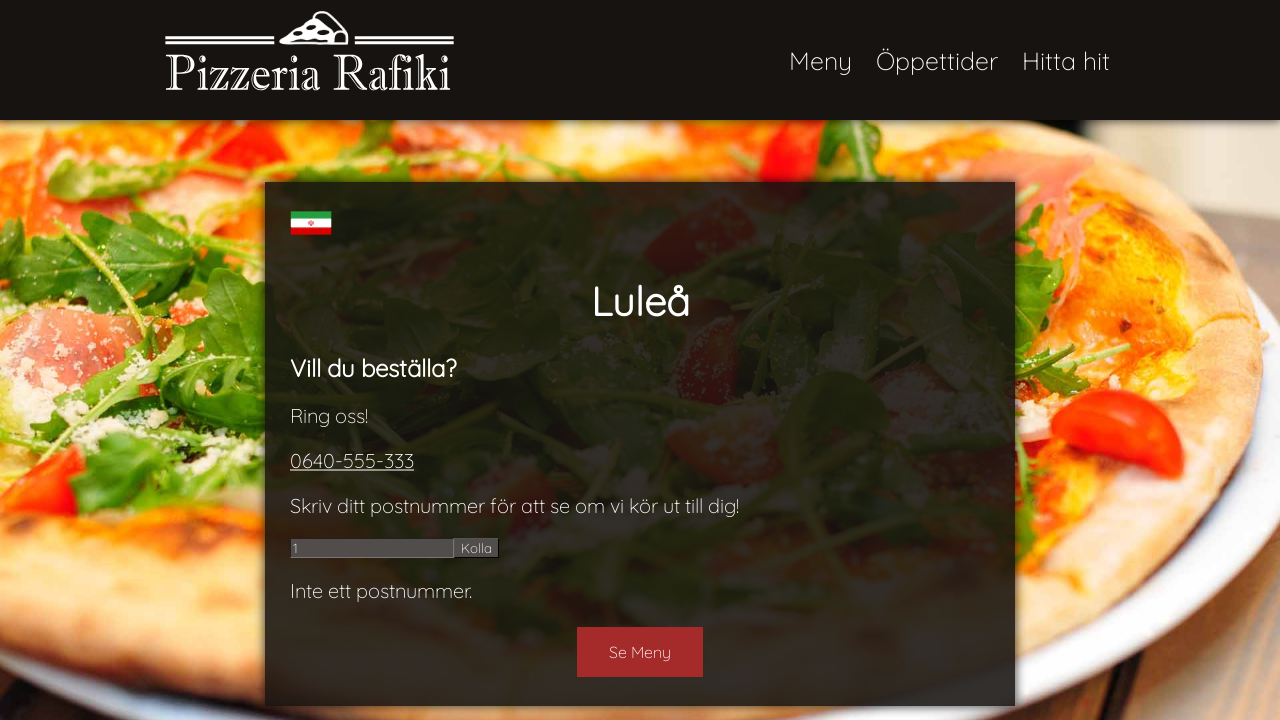

Retrieved response message: 'Skriv ditt postnummer för att se om vi kör ut till dig!

Inte ett postnummer.' for zipcode '1'
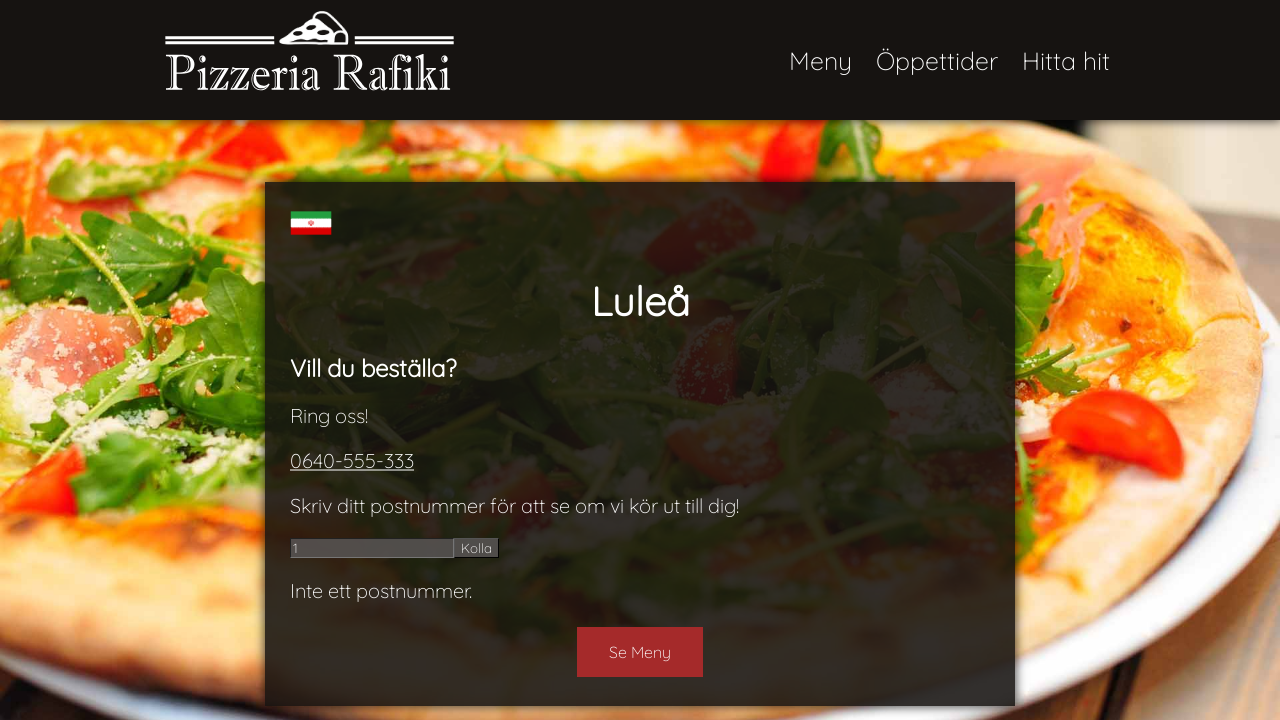

Verified expected message 'Inte ett postnummer.' appears in response
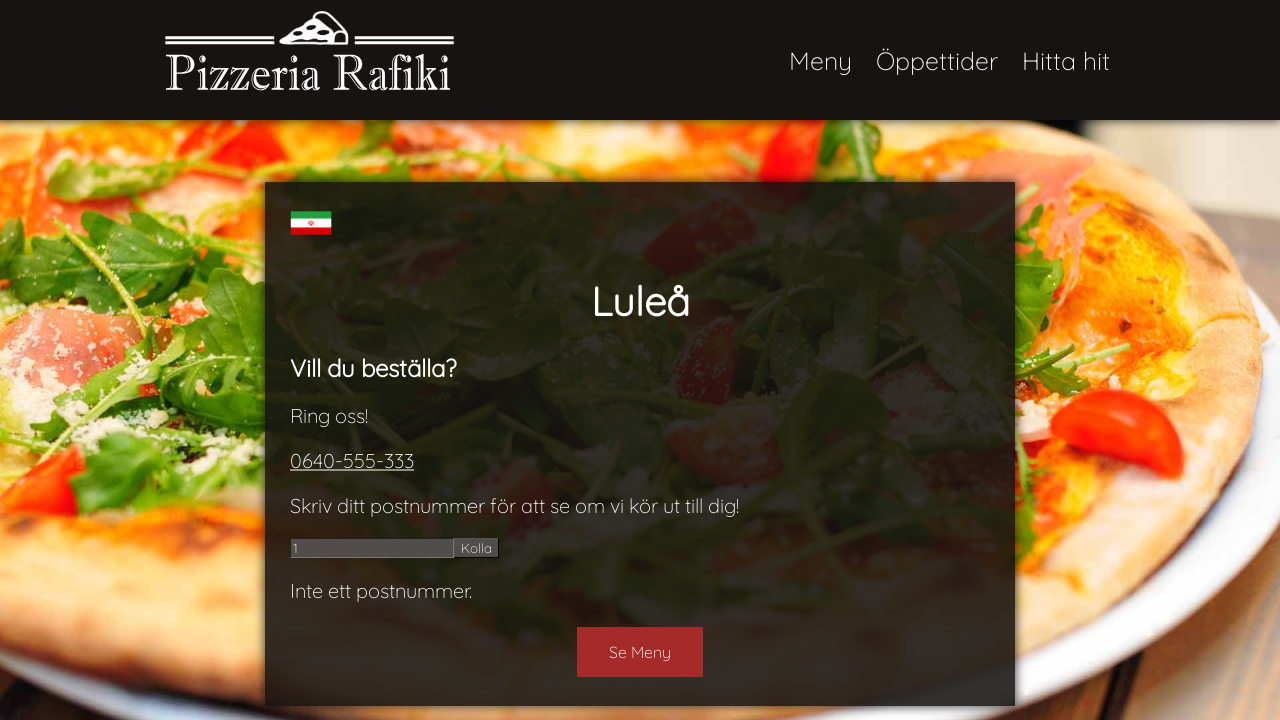

Cleared zipcode input field on #number
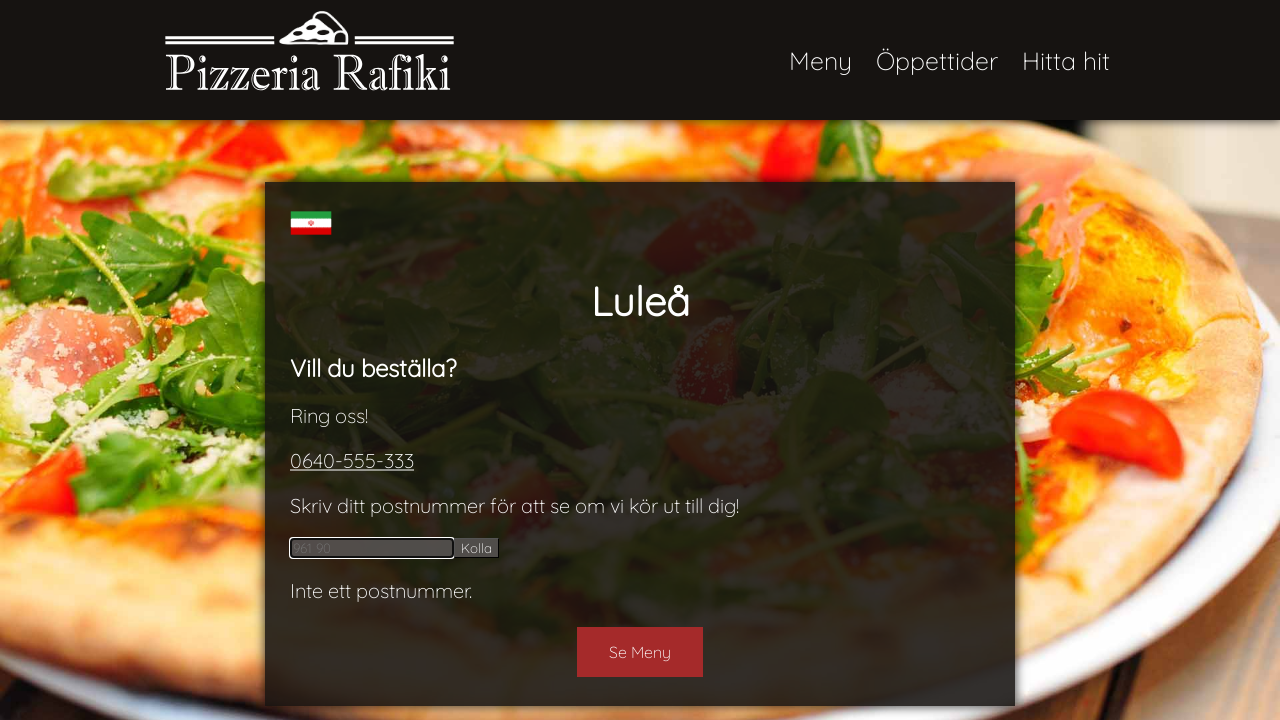

Entered zipcode '961 90' into input field on #number
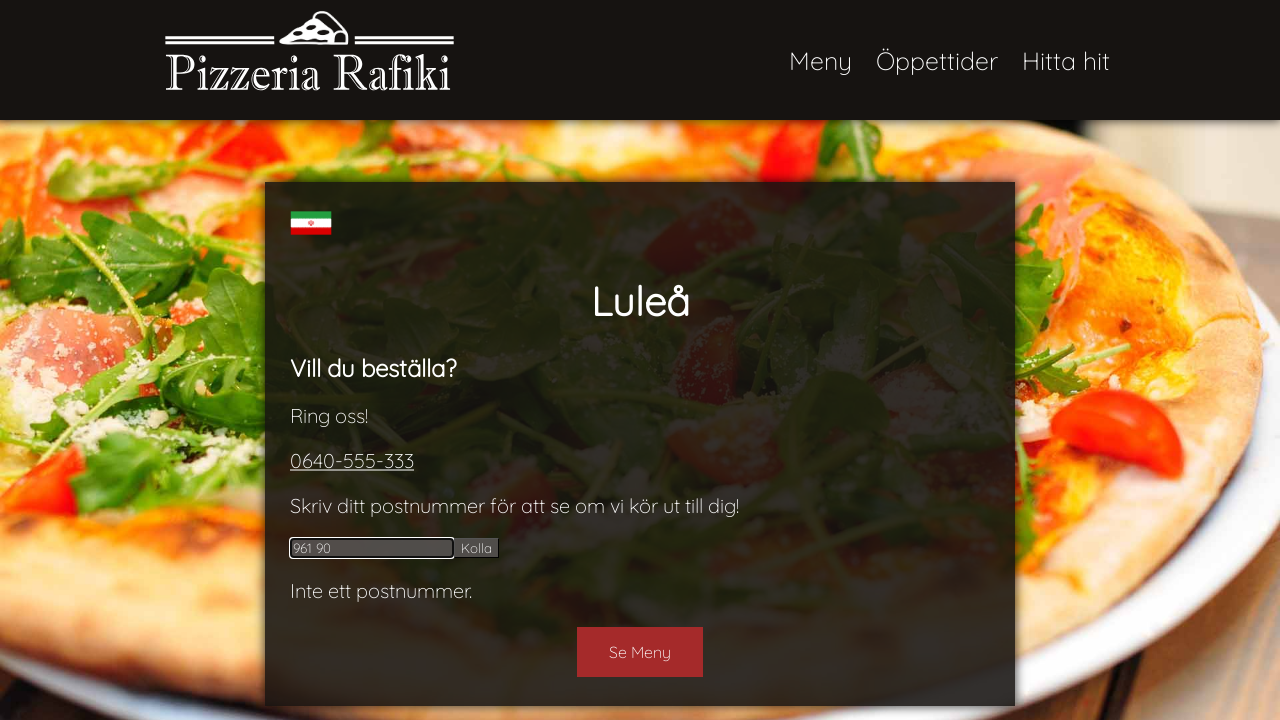

Clicked submit button for zipcode '961 90' at (476, 548) on #submit
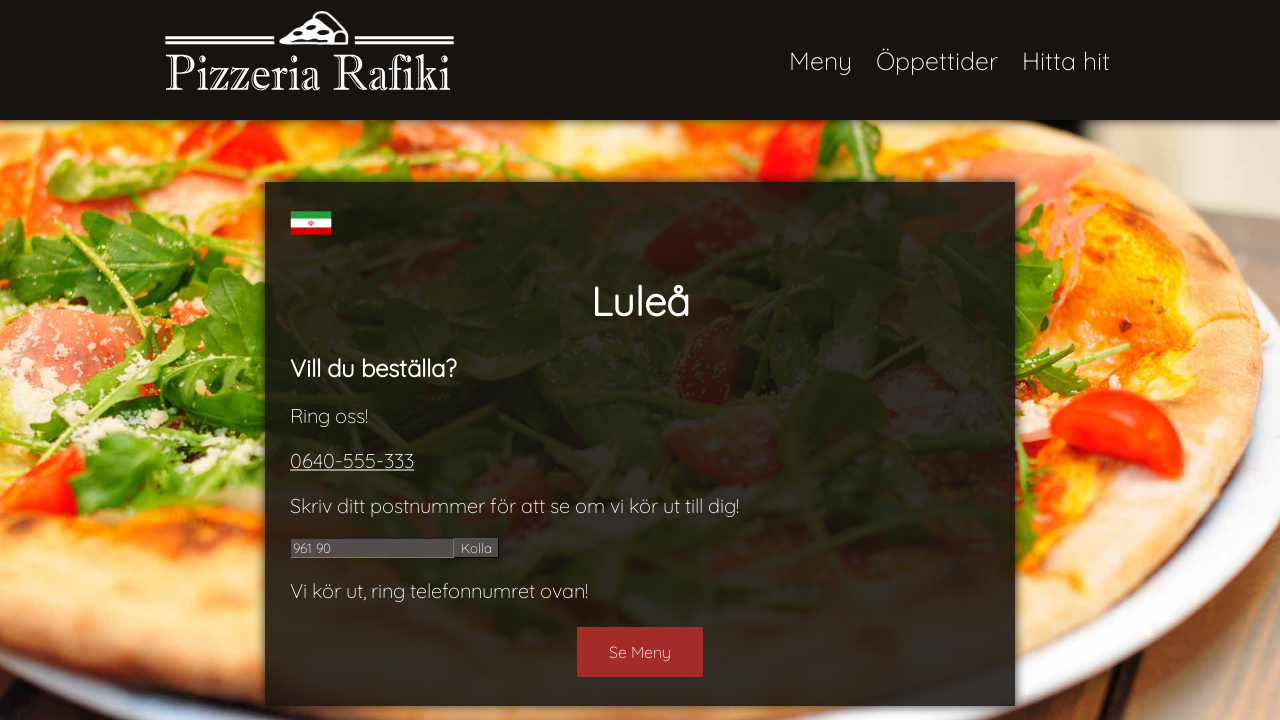

Retrieved response message: 'Skriv ditt postnummer för att se om vi kör ut till dig!

Vi kör ut, ring telefonnumret ovan!' for zipcode '961 90'
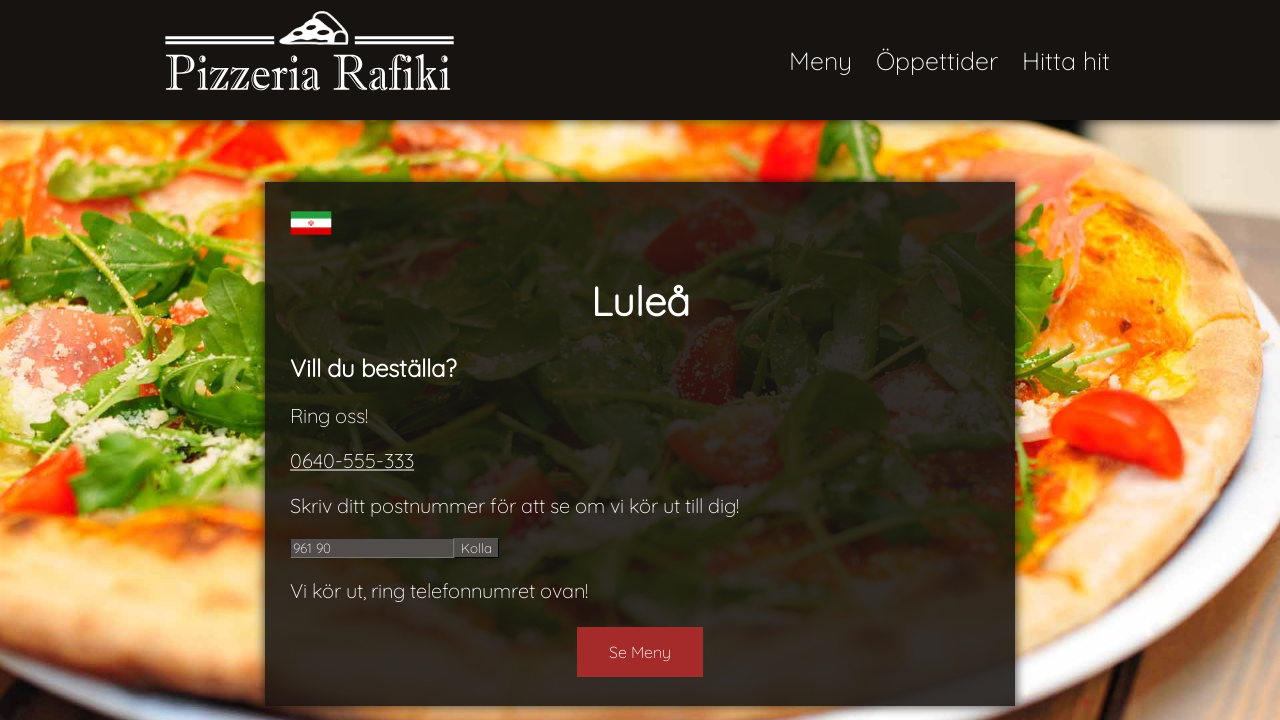

Verified expected message 'Vi kör ut, ring telefonnumret ovan!' appears in response
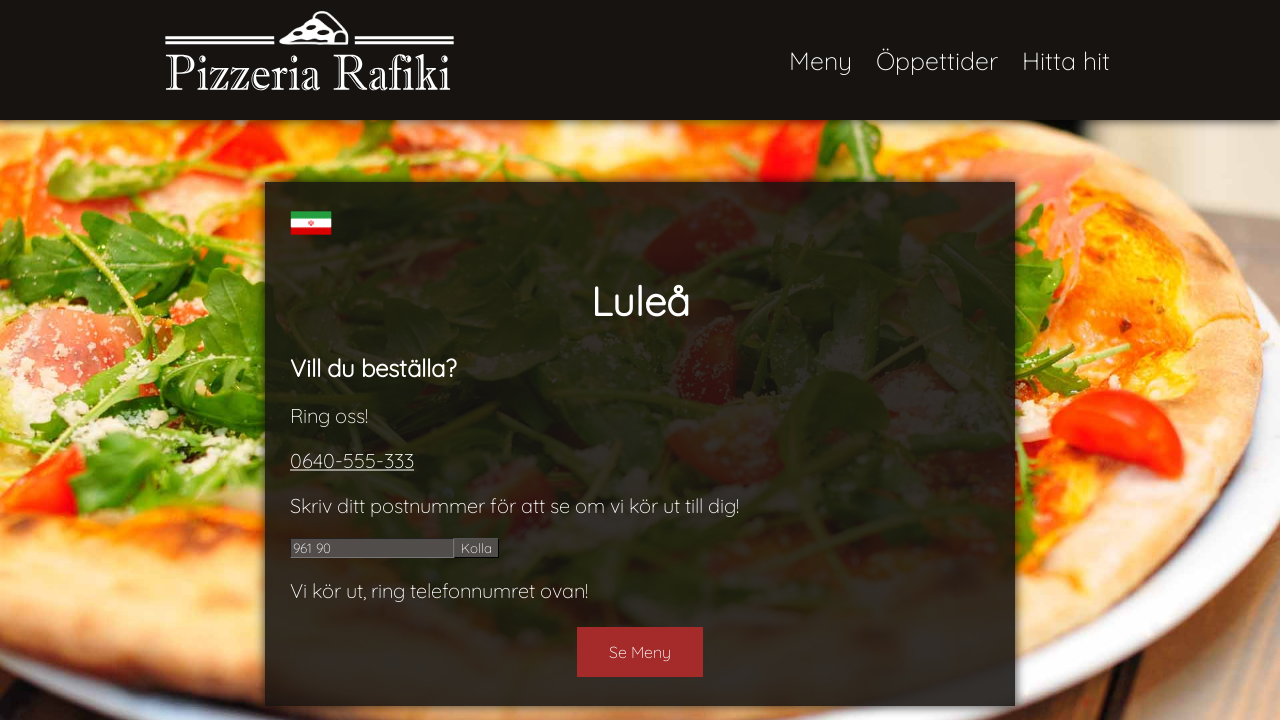

Cleared zipcode input field on #number
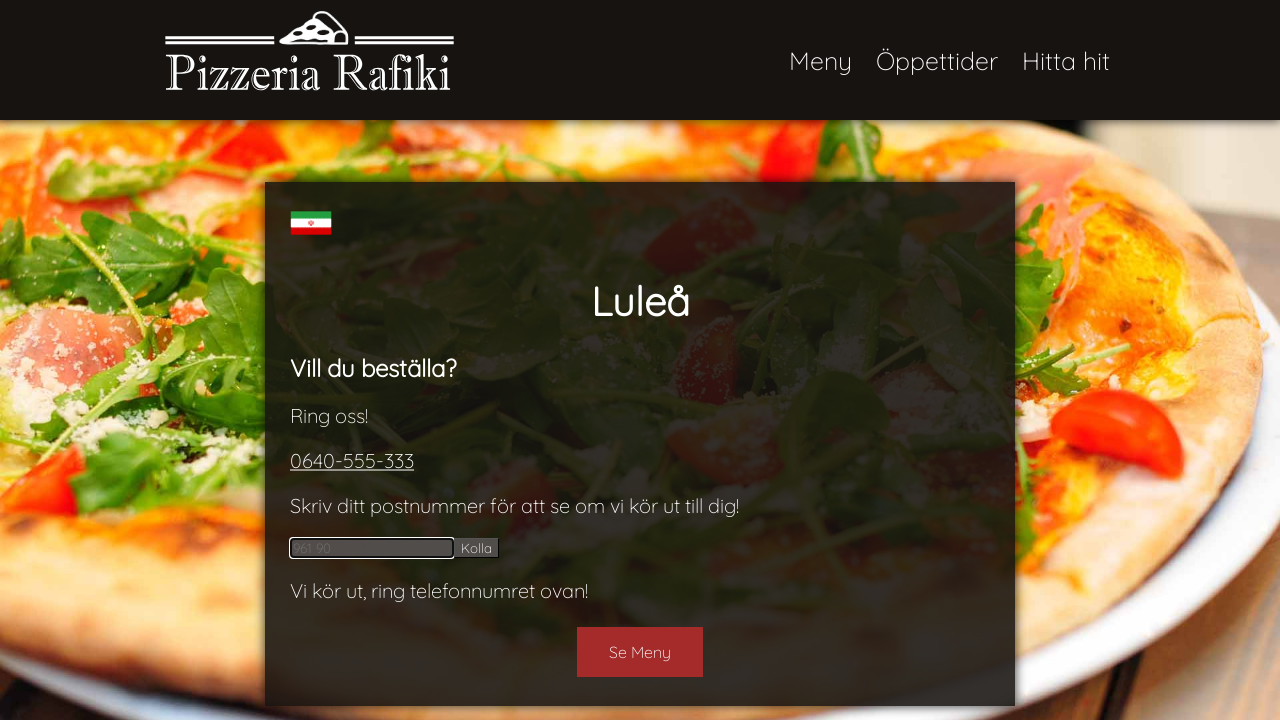

Entered zipcode '96190' into input field on #number
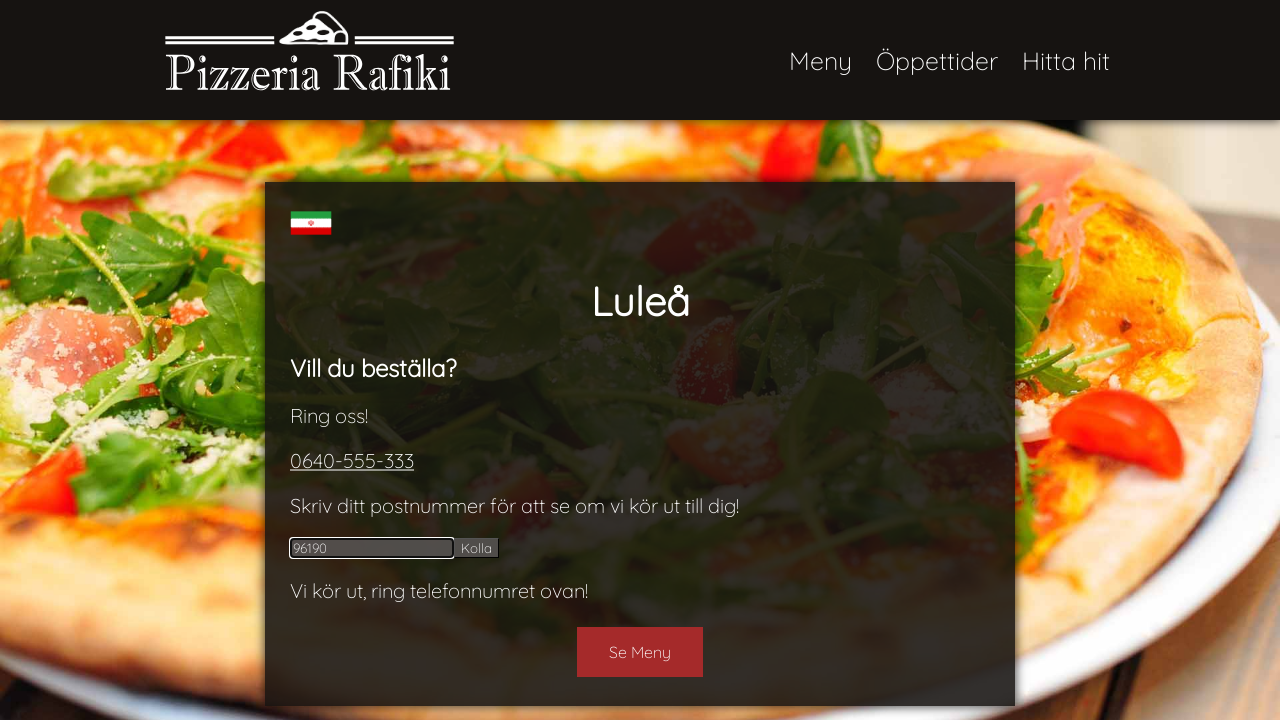

Clicked submit button for zipcode '96190' at (476, 548) on #submit
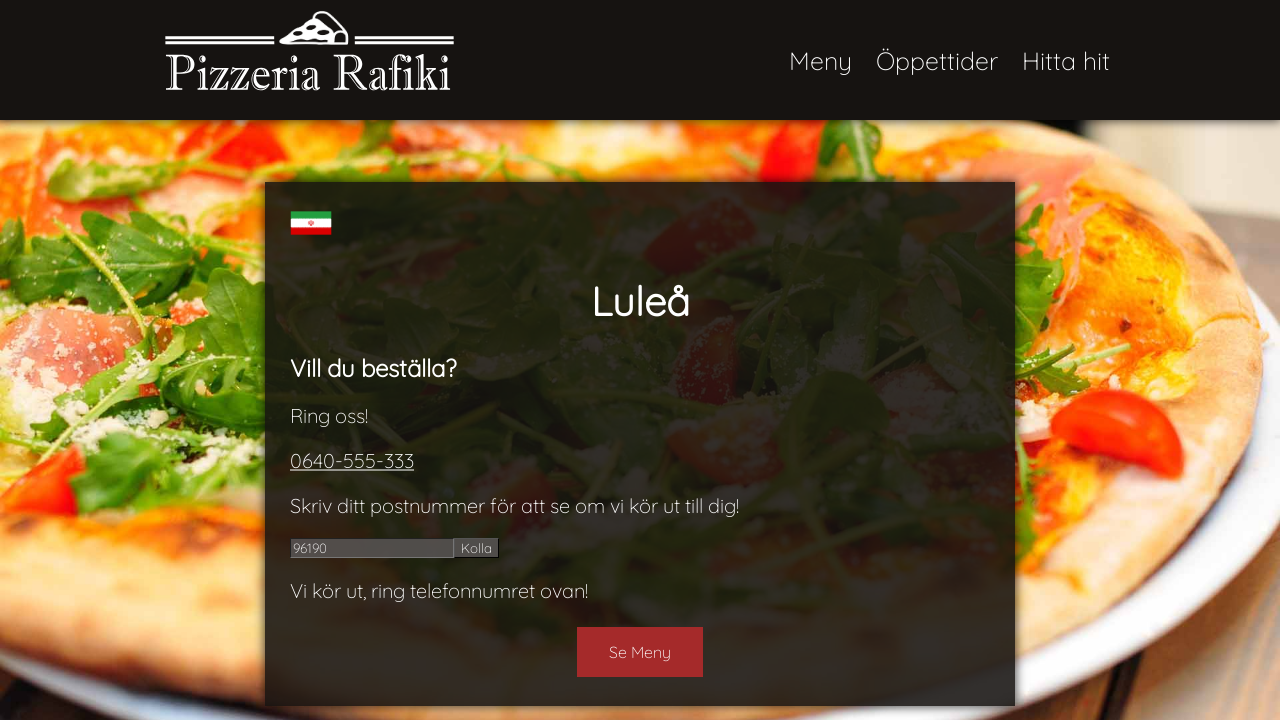

Retrieved response message: 'Skriv ditt postnummer för att se om vi kör ut till dig!

Vi kör ut, ring telefonnumret ovan!' for zipcode '96190'
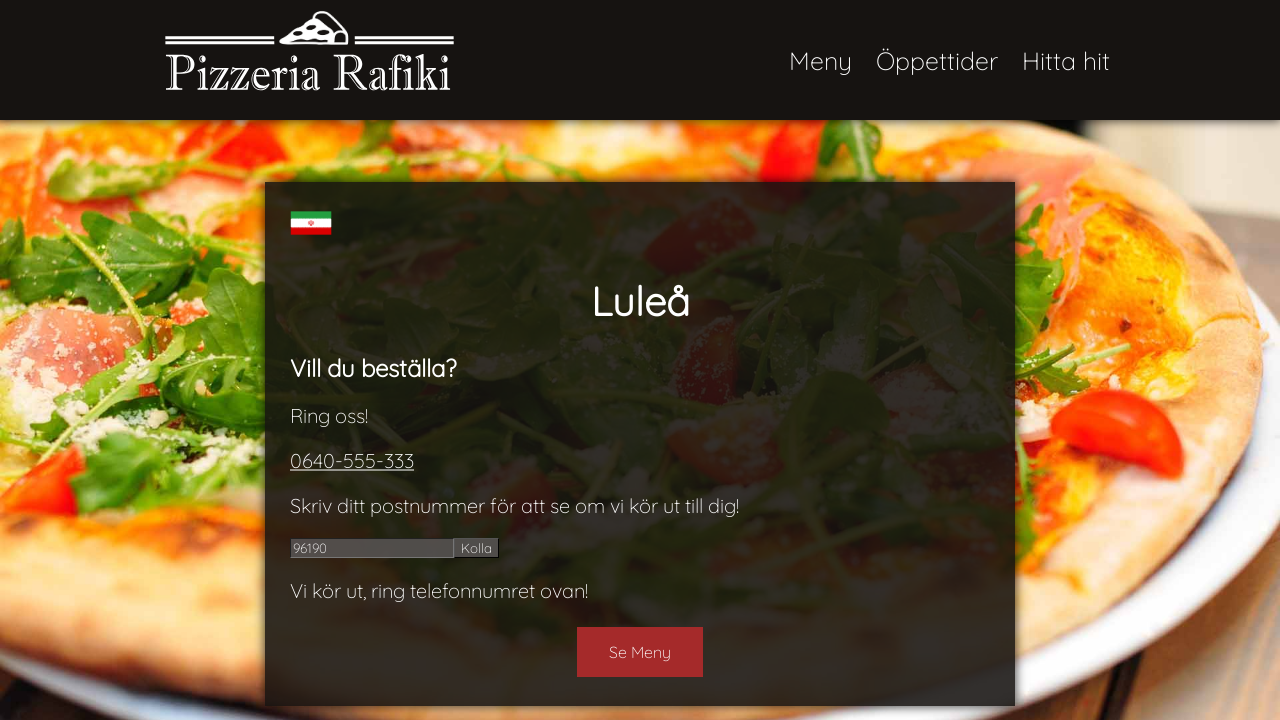

Verified expected message 'Vi kör ut, ring telefonnumret ovan!' appears in response
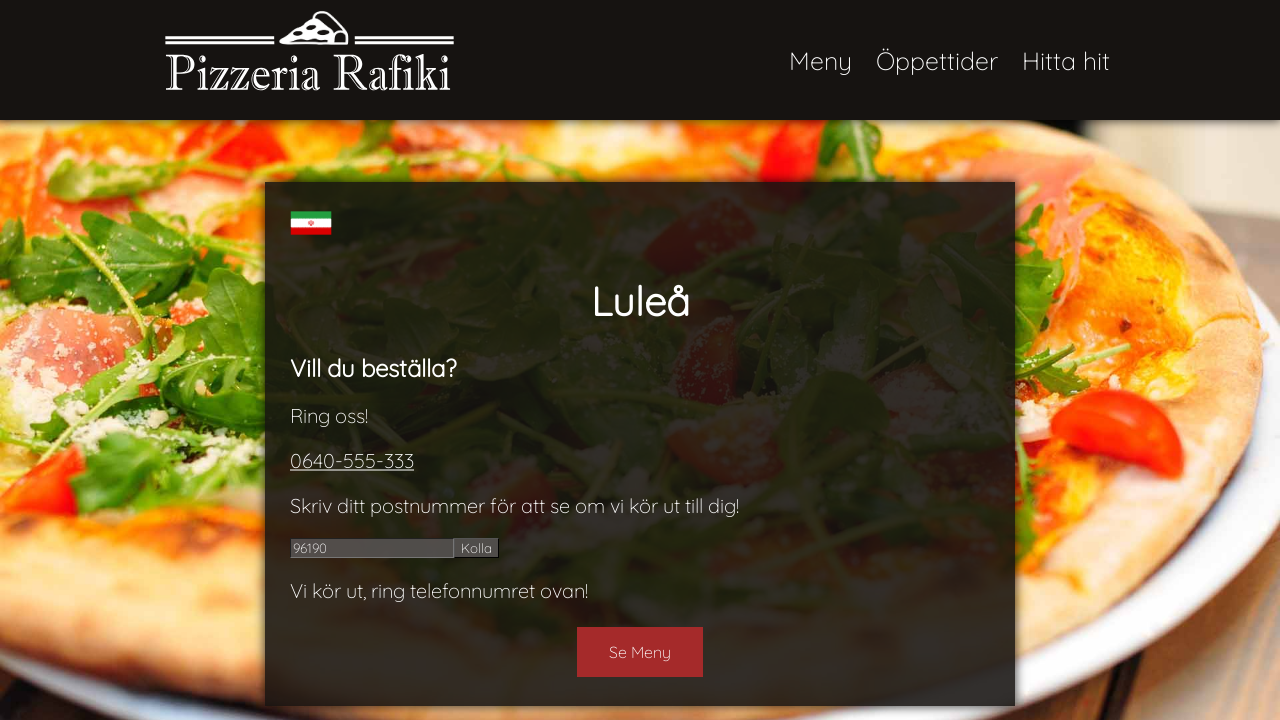

Cleared zipcode input field on #number
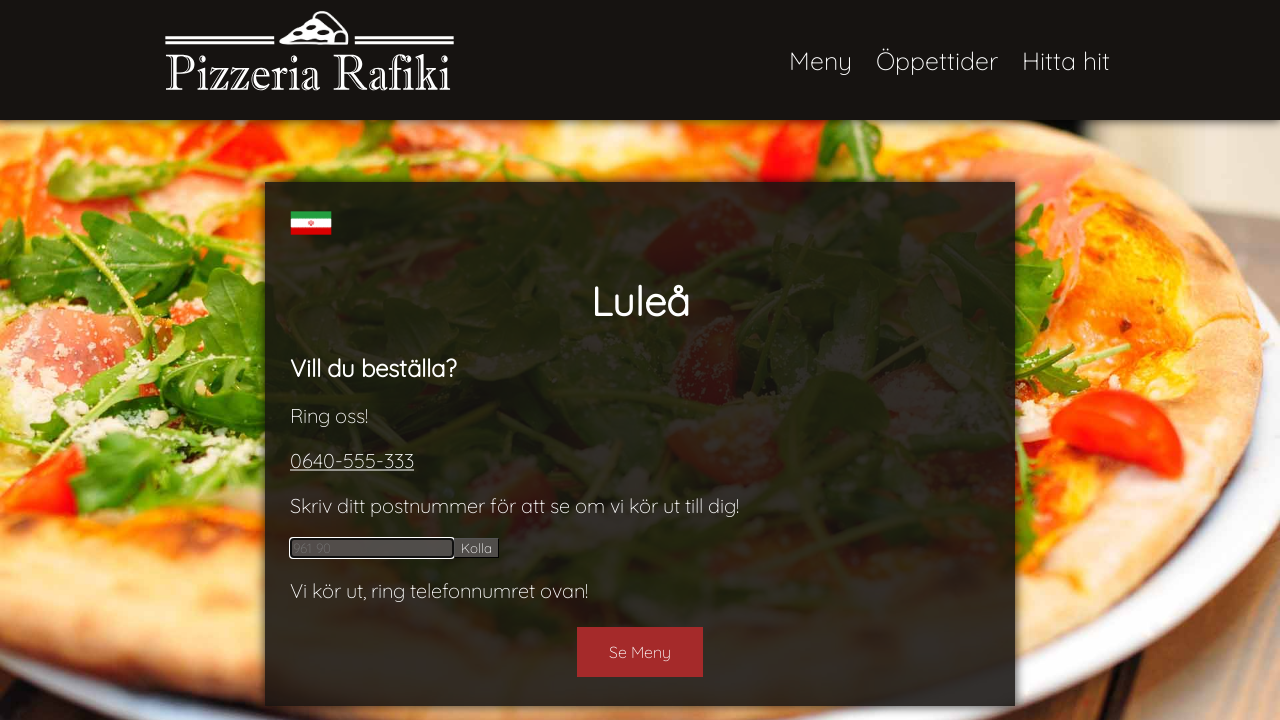

Entered zipcode '961 98' into input field on #number
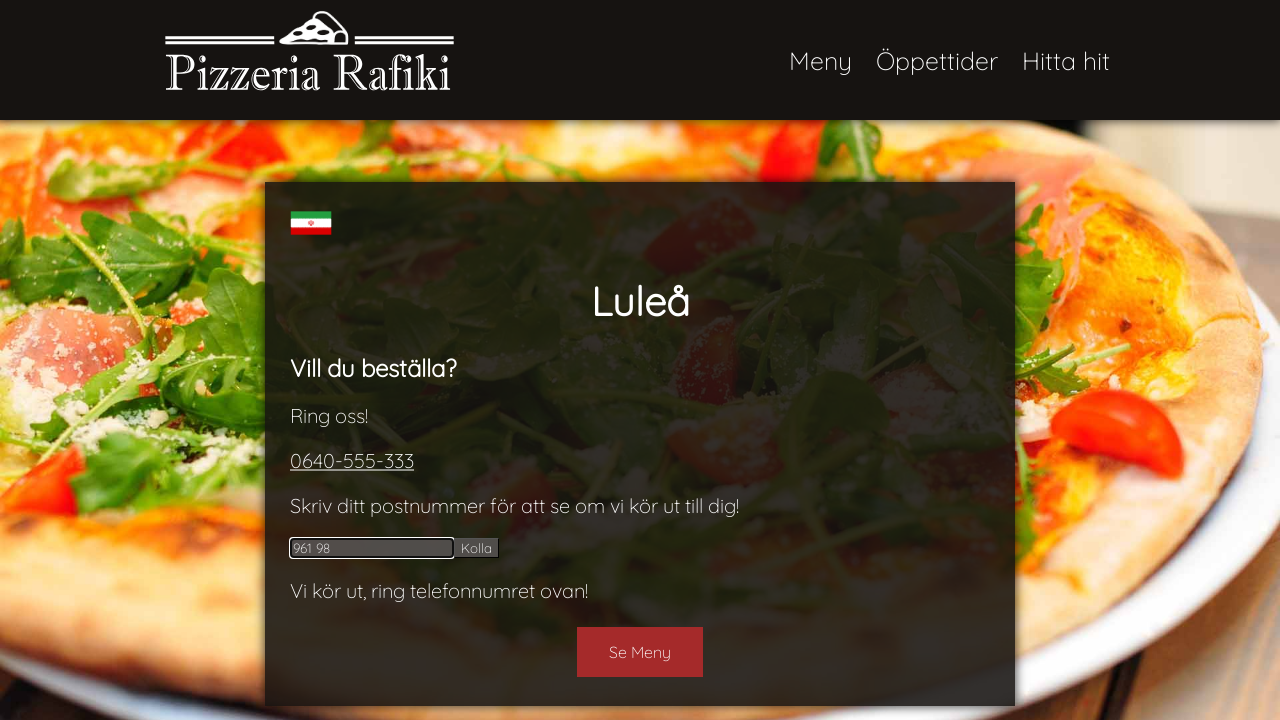

Clicked submit button for zipcode '961 98' at (476, 548) on #submit
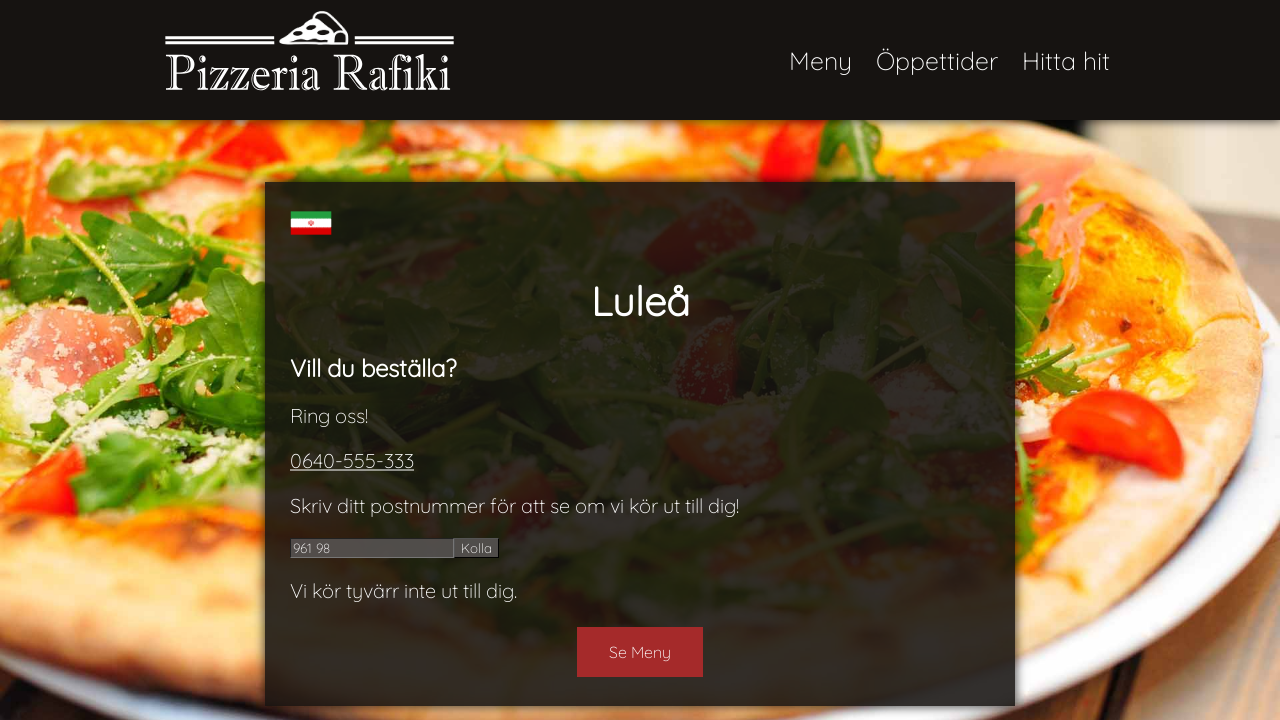

Retrieved response message: 'Skriv ditt postnummer för att se om vi kör ut till dig!

Vi kör tyvärr inte ut till dig.' for zipcode '961 98'
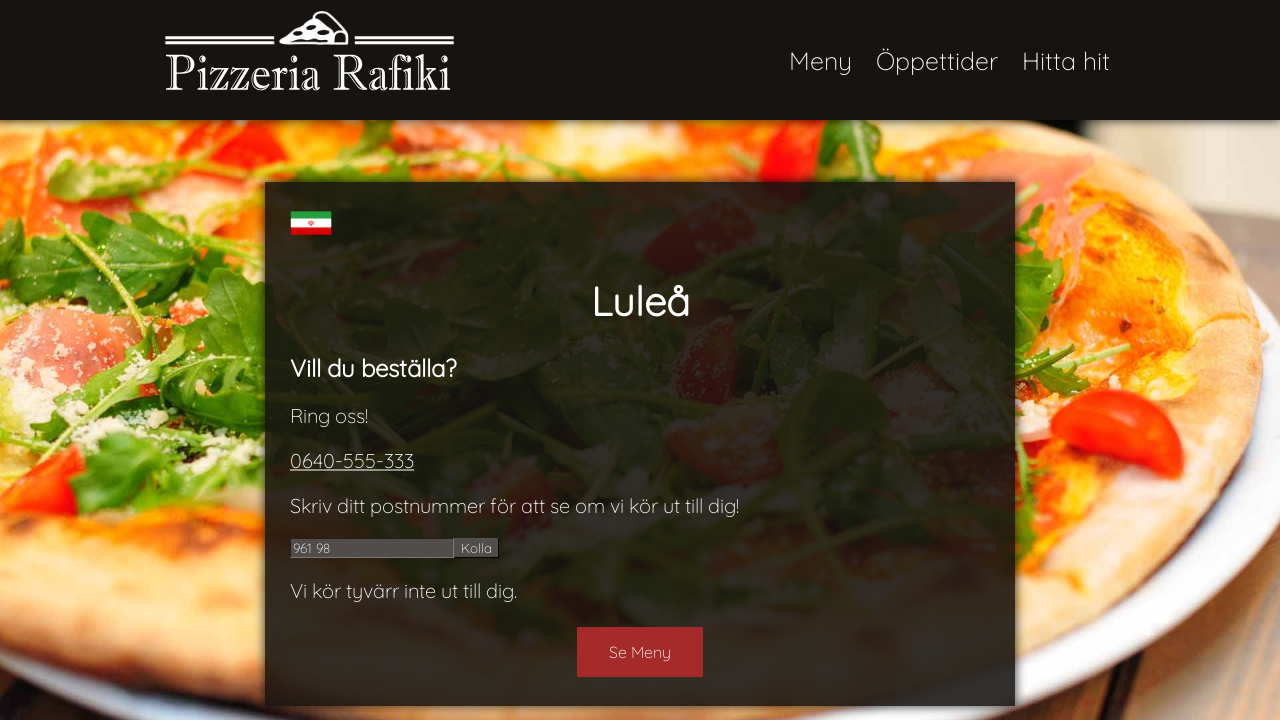

Verified expected message 'Vi kör tyvärr inte ut till dig.' appears in response
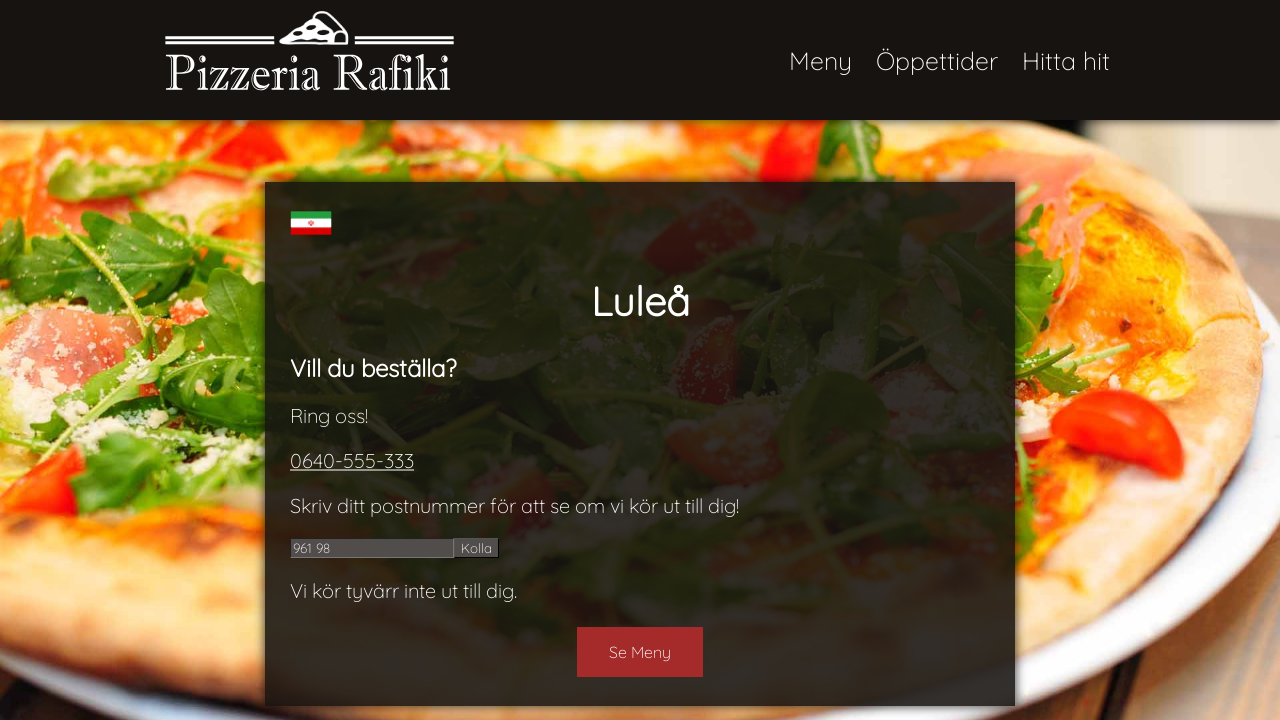

Cleared zipcode input field on #number
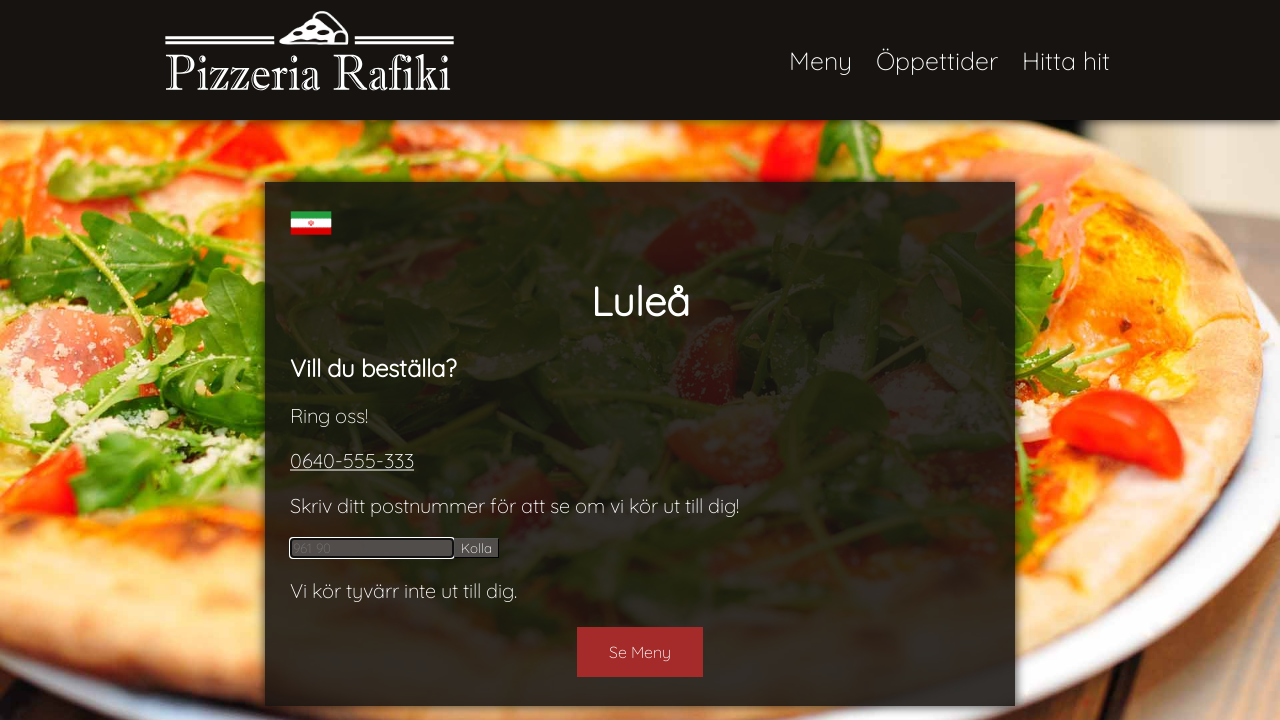

Entered zipcode '96198' into input field on #number
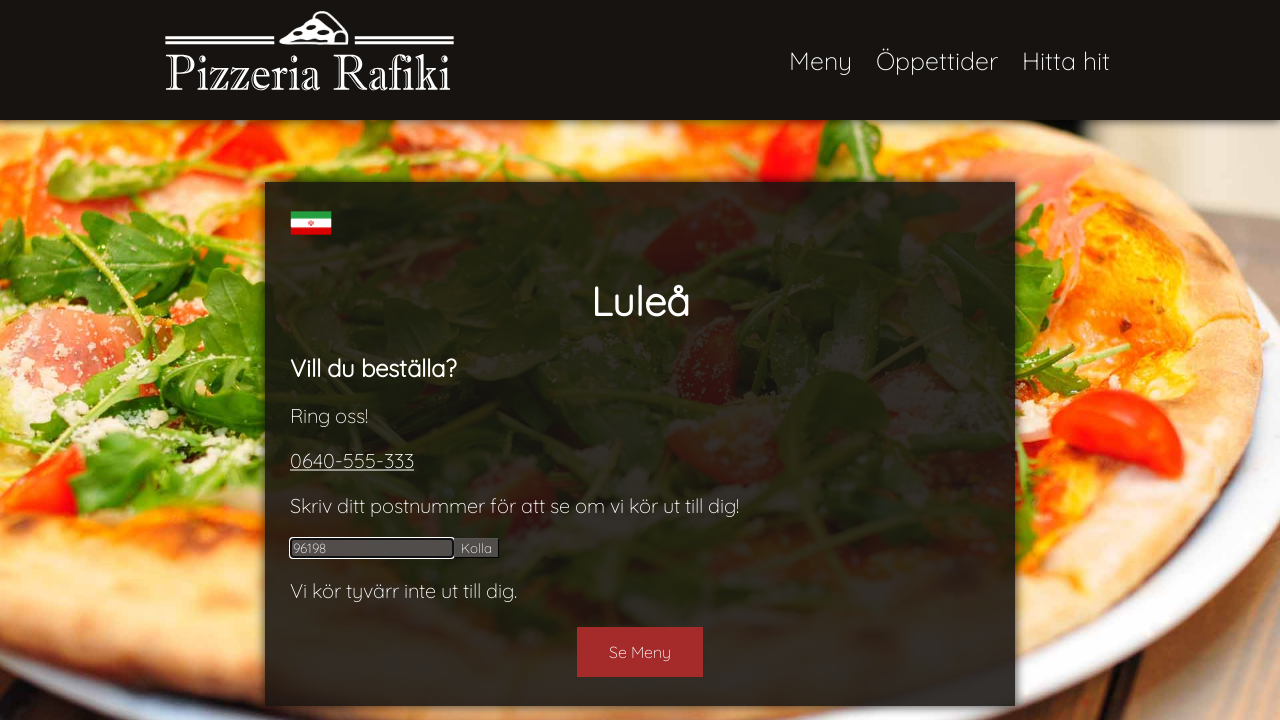

Clicked submit button for zipcode '96198' at (476, 548) on #submit
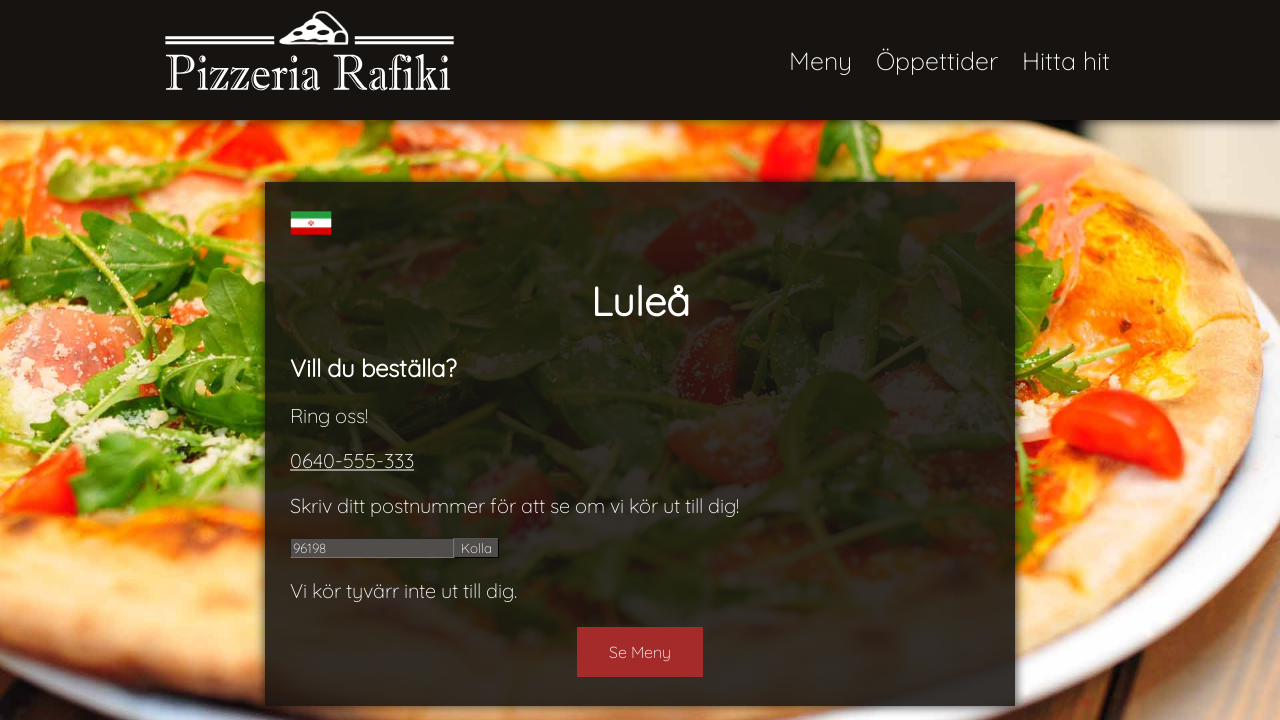

Retrieved response message: 'Skriv ditt postnummer för att se om vi kör ut till dig!

Vi kör tyvärr inte ut till dig.' for zipcode '96198'
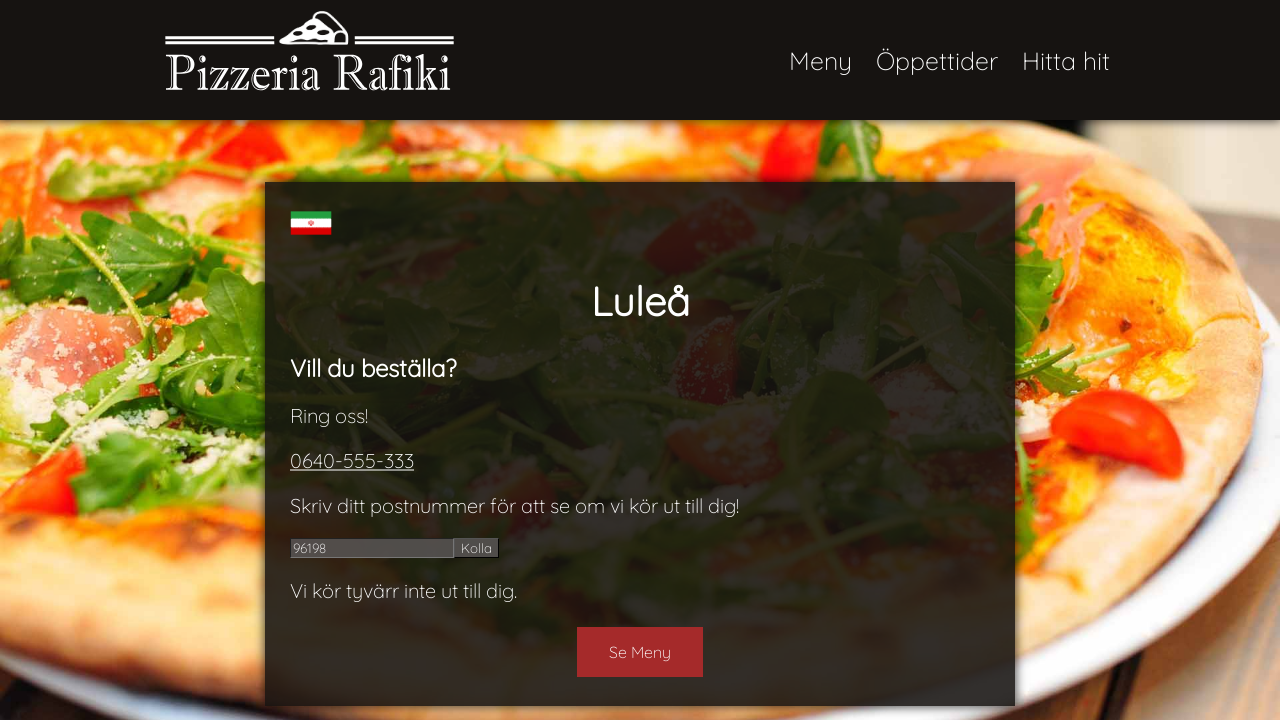

Verified expected message 'Vi kör tyvärr inte ut till dig.' appears in response
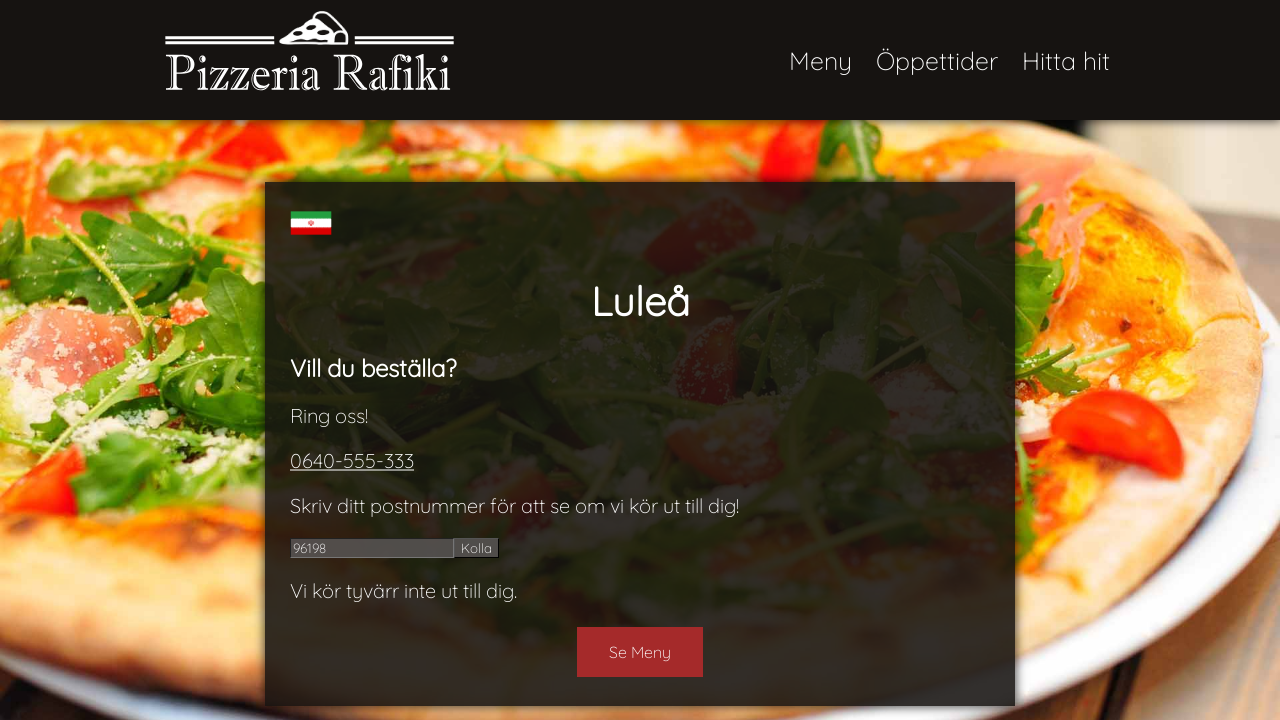

Cleared zipcode input field on #number
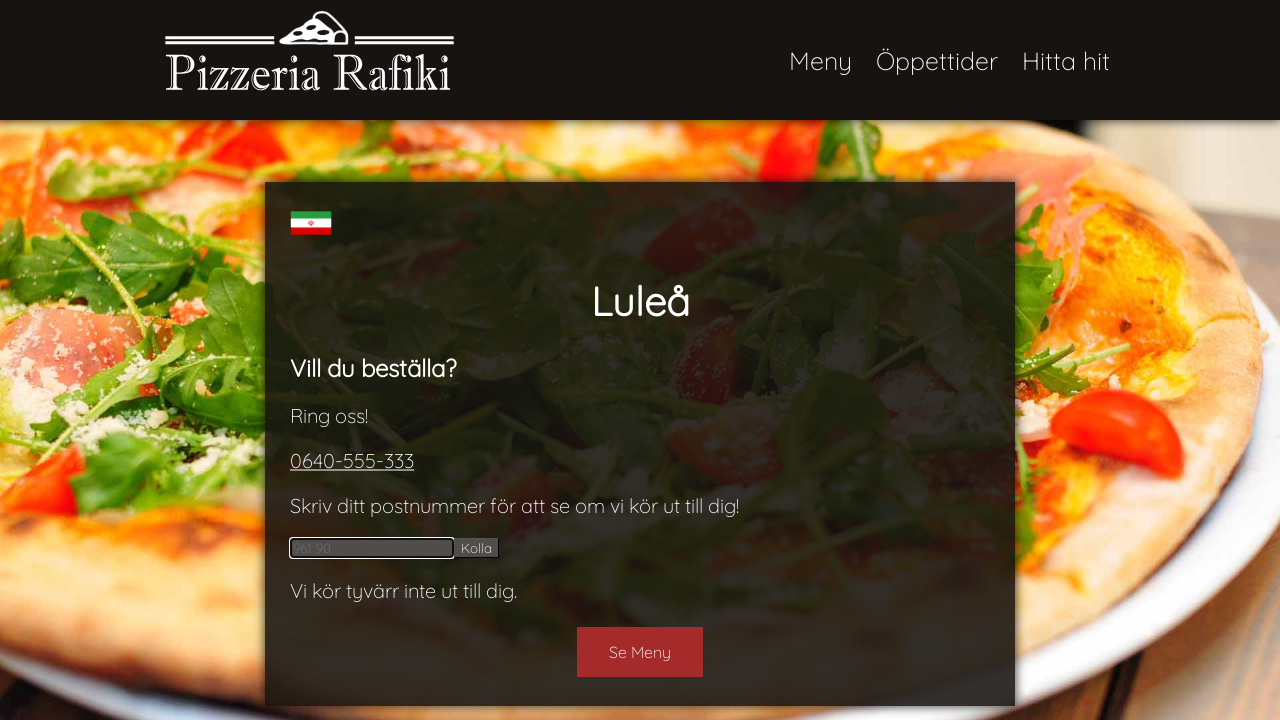

Entered zipcode '96193' into input field on #number
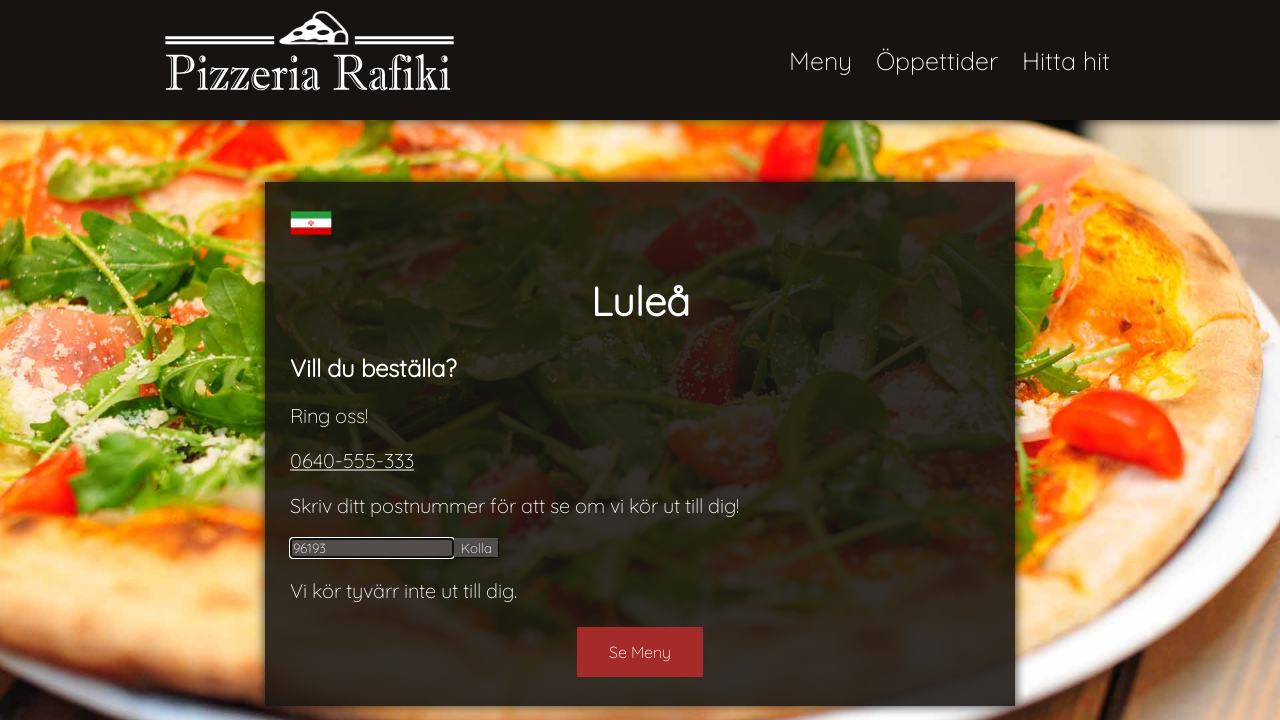

Clicked submit button for zipcode '96193' at (476, 548) on #submit
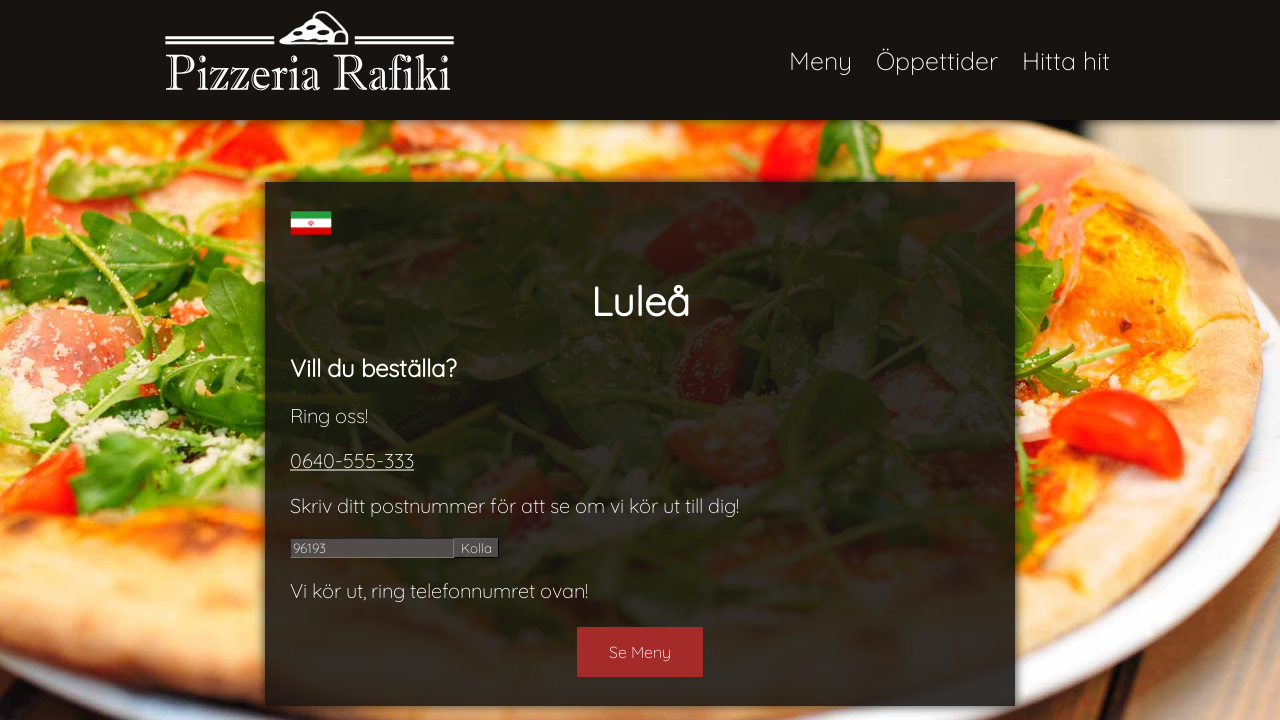

Retrieved response message: 'Skriv ditt postnummer för att se om vi kör ut till dig!

Vi kör ut, ring telefonnumret ovan!' for zipcode '96193'
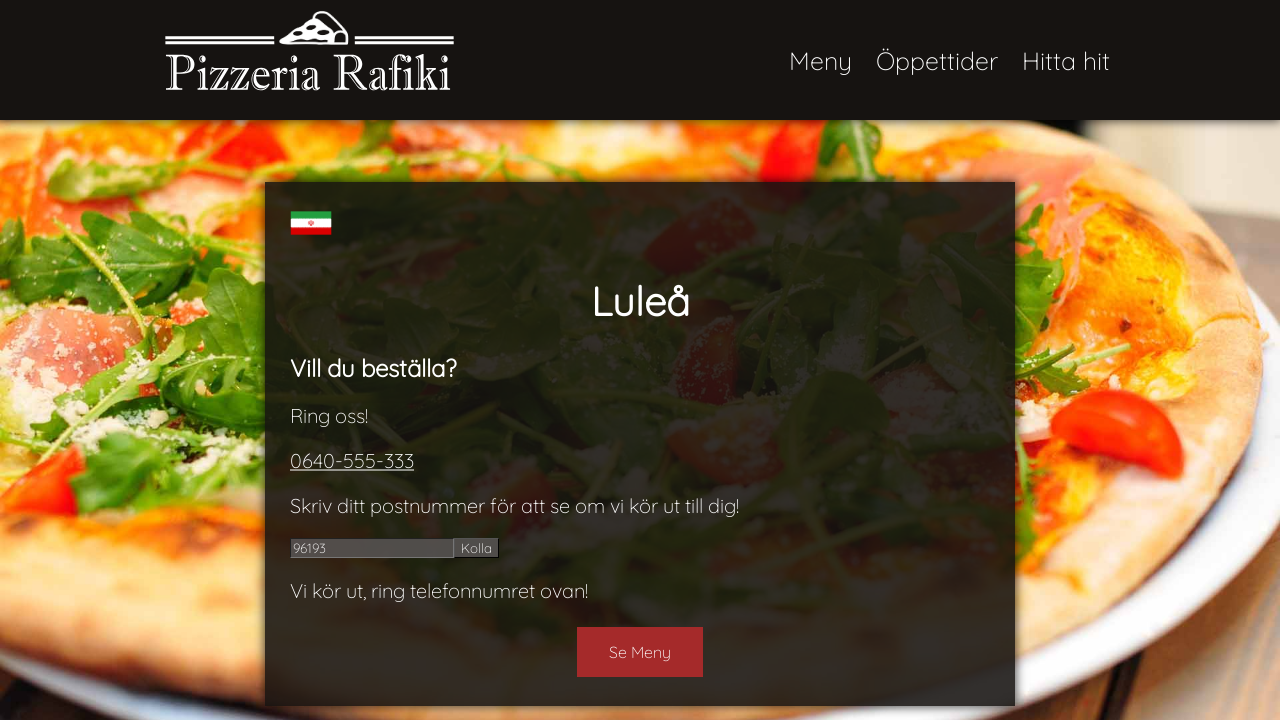

Verified expected message 'Vi kör ut, ring telefonnumret ovan!' appears in response
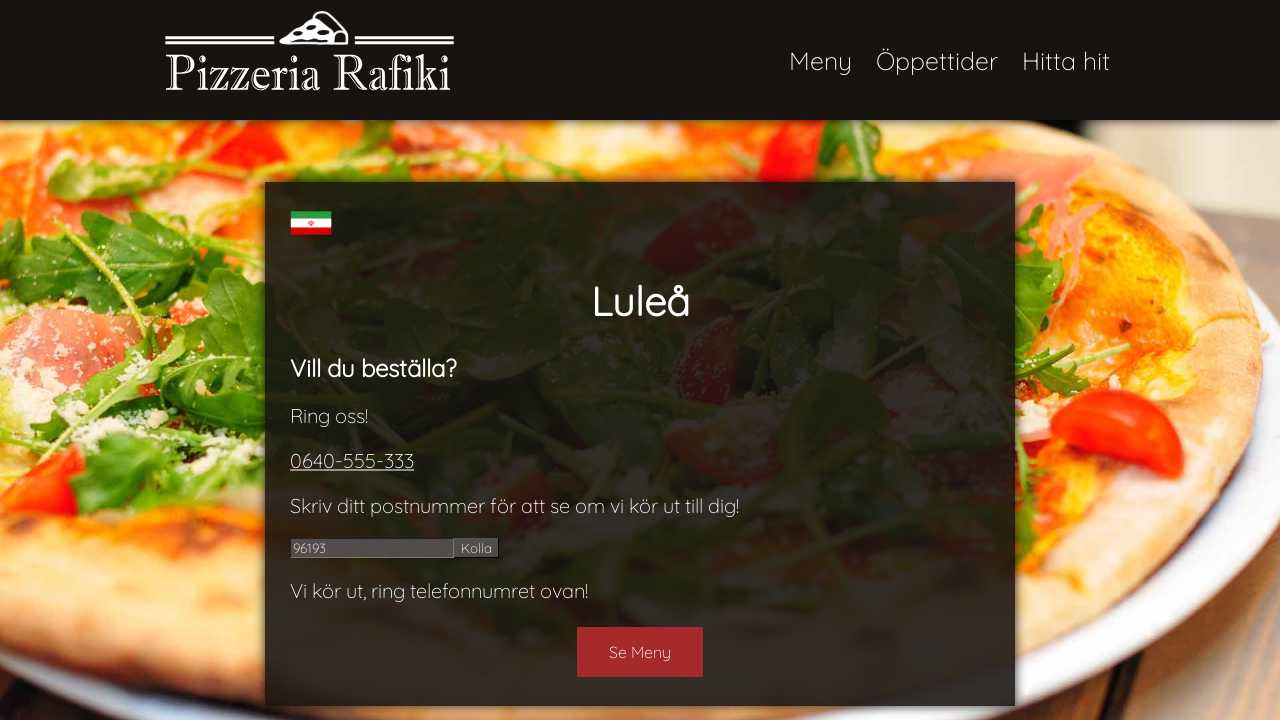

Cleared zipcode input field on #number
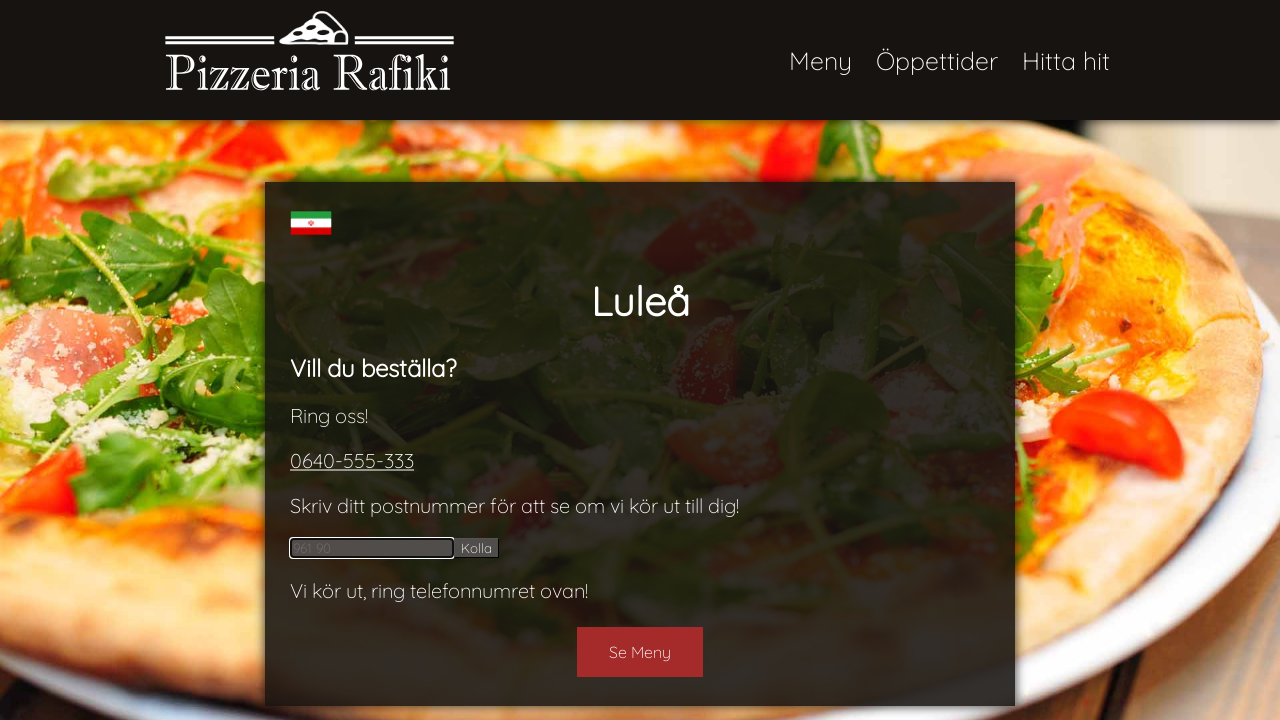

Entered zipcode '961901' into input field on #number
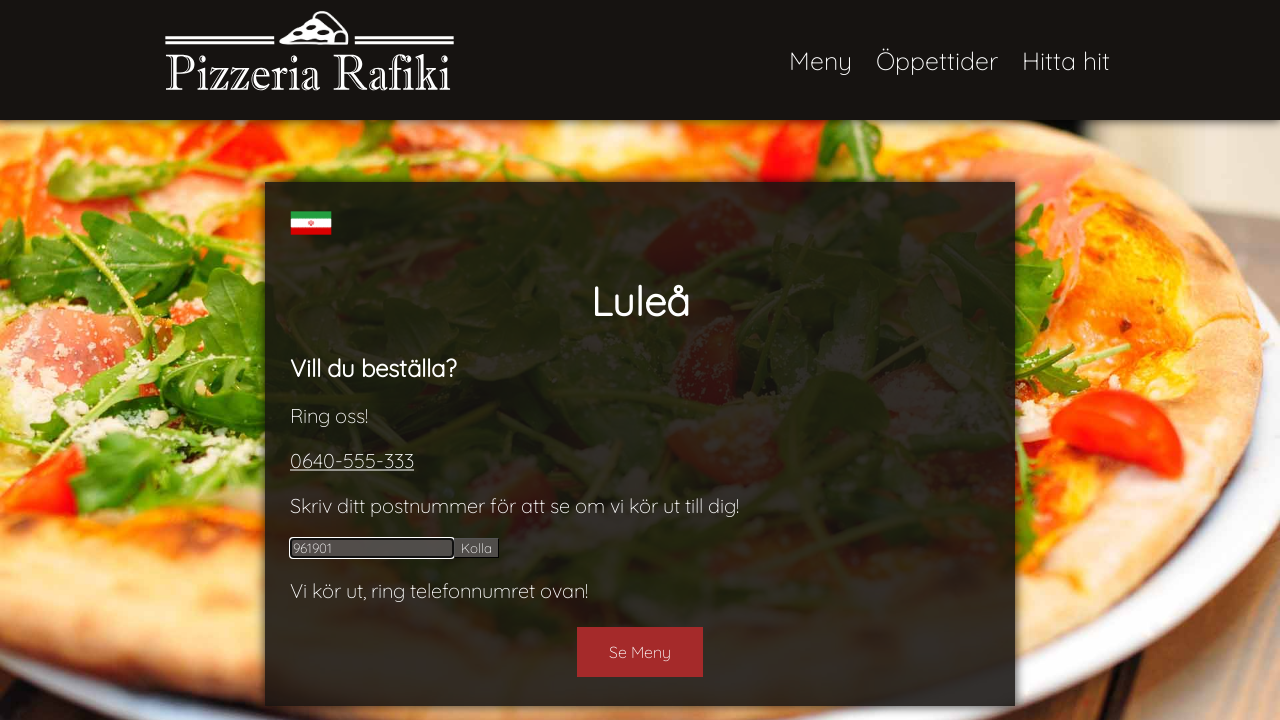

Clicked submit button for zipcode '961901' at (476, 548) on #submit
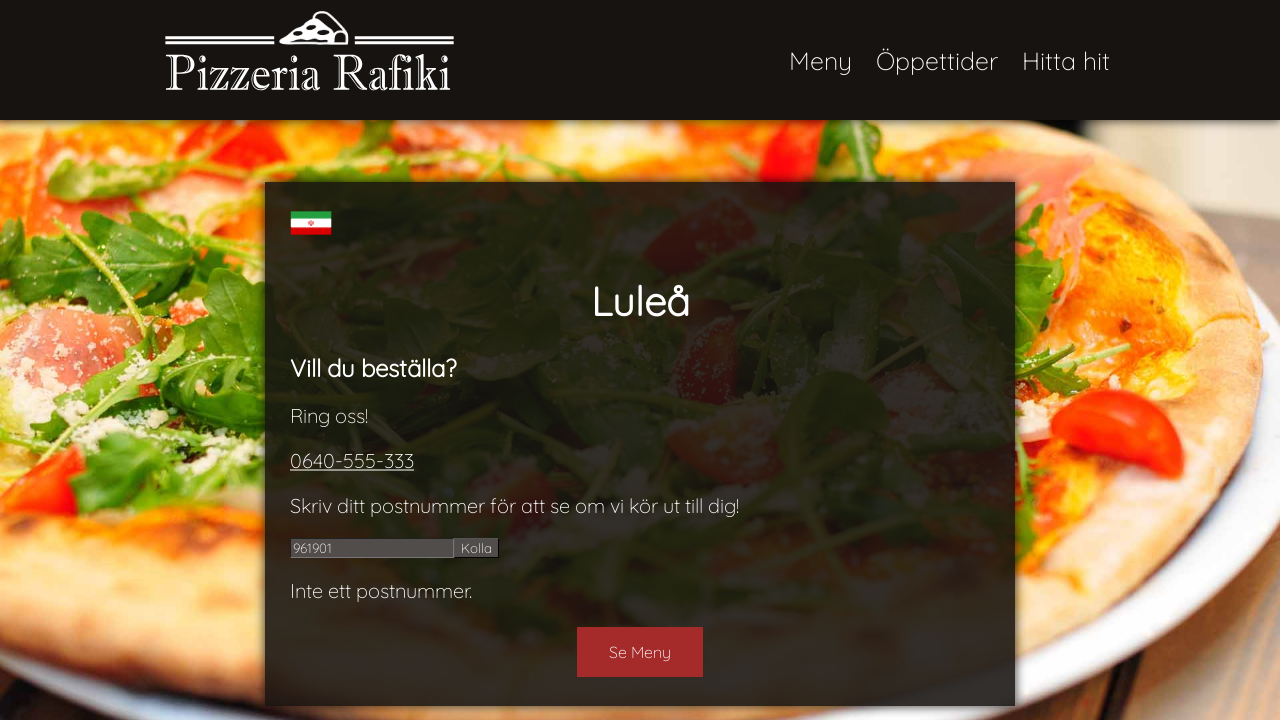

Retrieved response message: 'Skriv ditt postnummer för att se om vi kör ut till dig!

Inte ett postnummer.' for zipcode '961901'
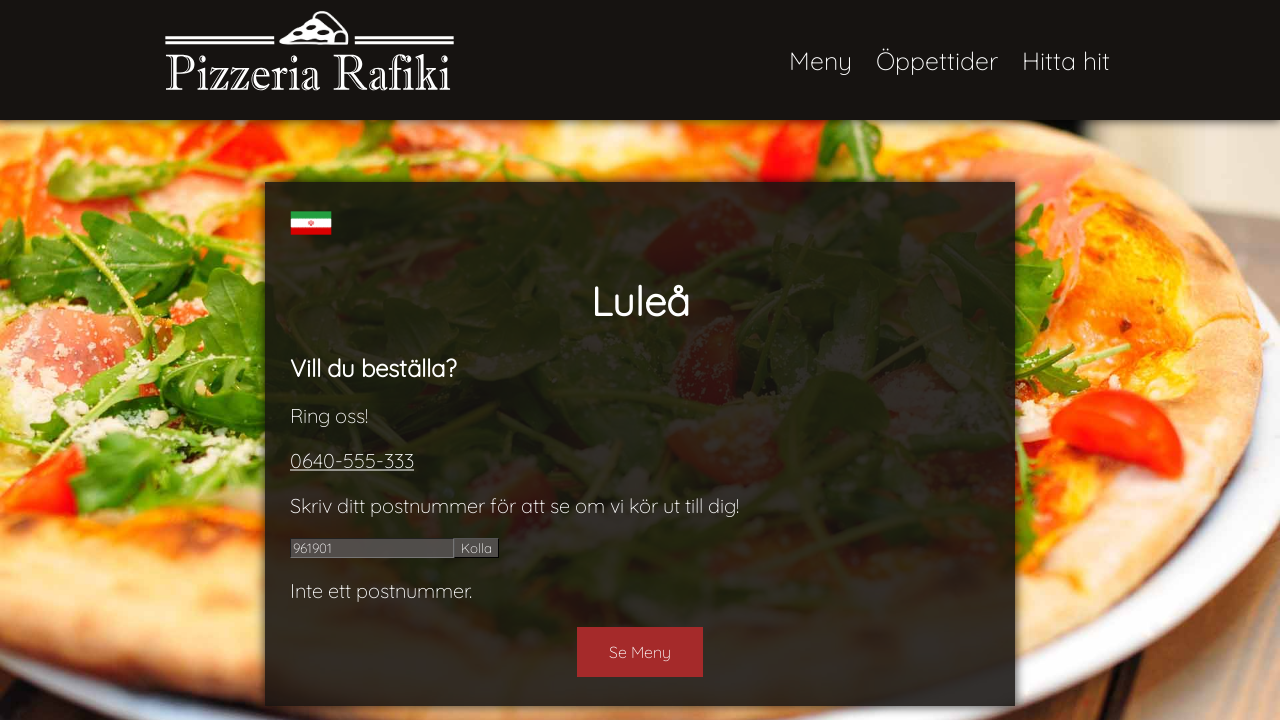

Verified expected message 'Inte ett postnummer.' appears in response
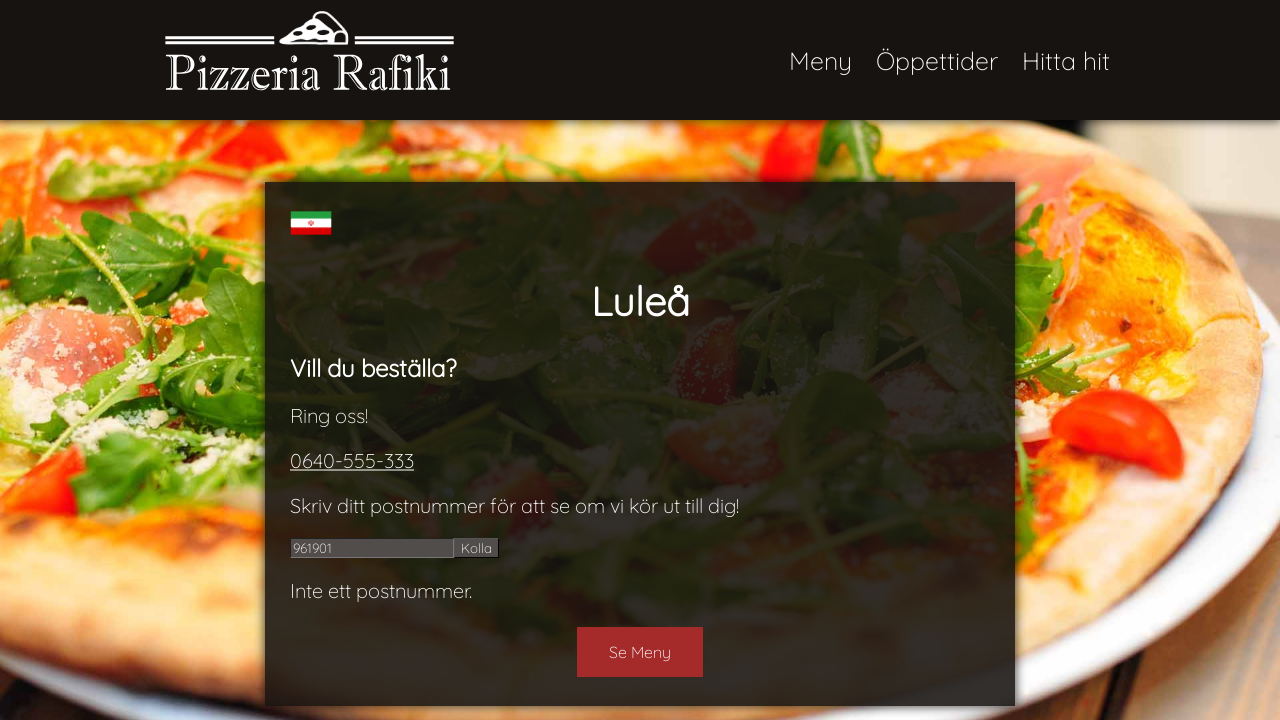

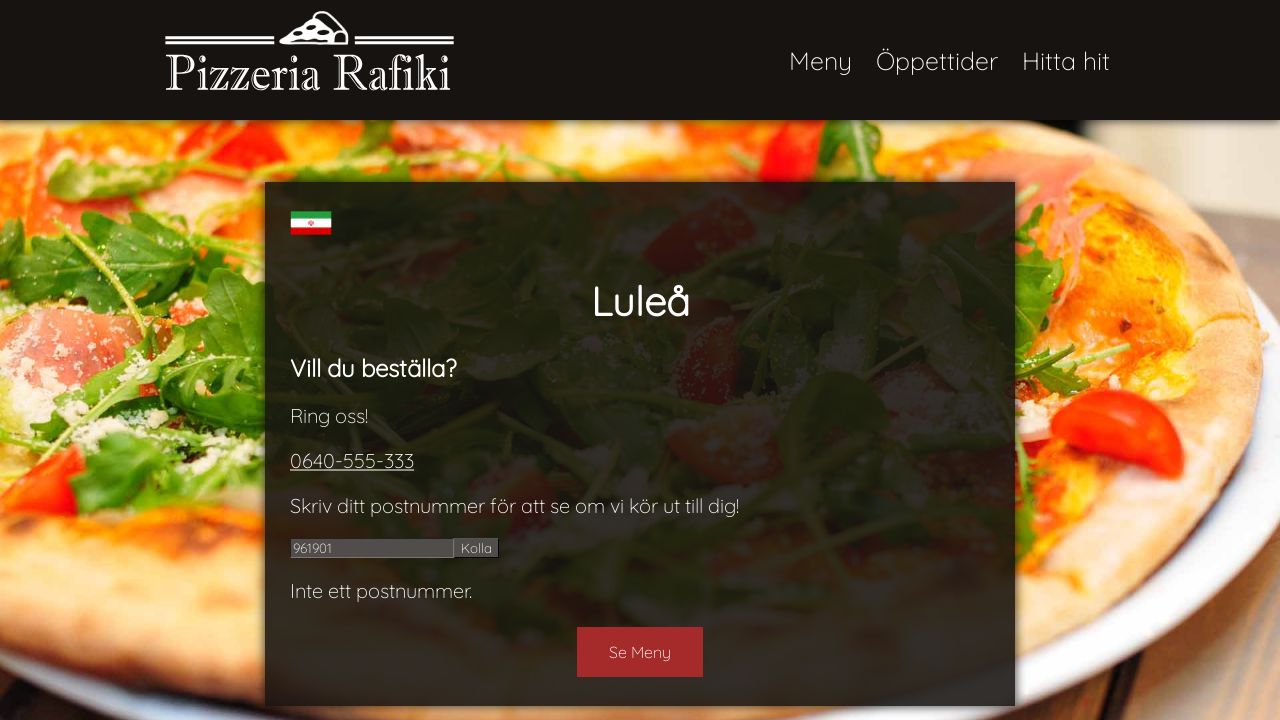